Tests ESPN homepage loading and scrolling through the infinite scroll content to measure page performance and responsiveness.

Starting URL: http://www.espn.com

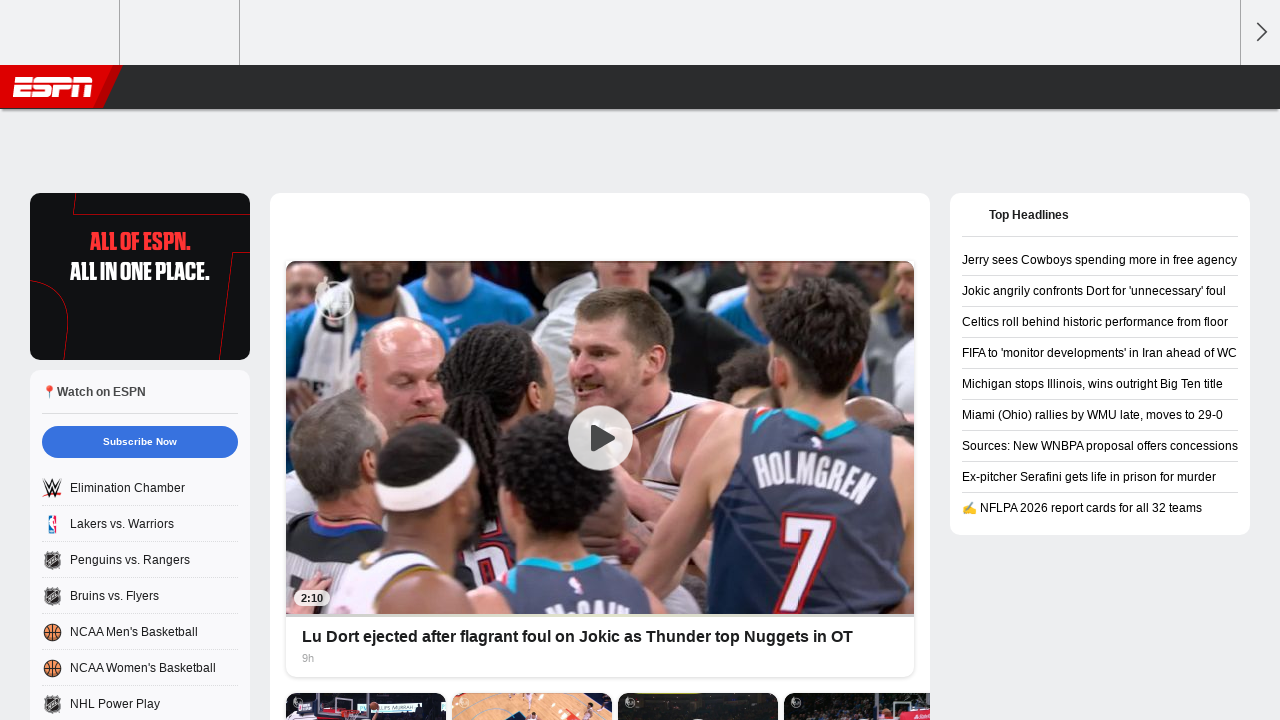

ESPN homepage loaded with networkidle state
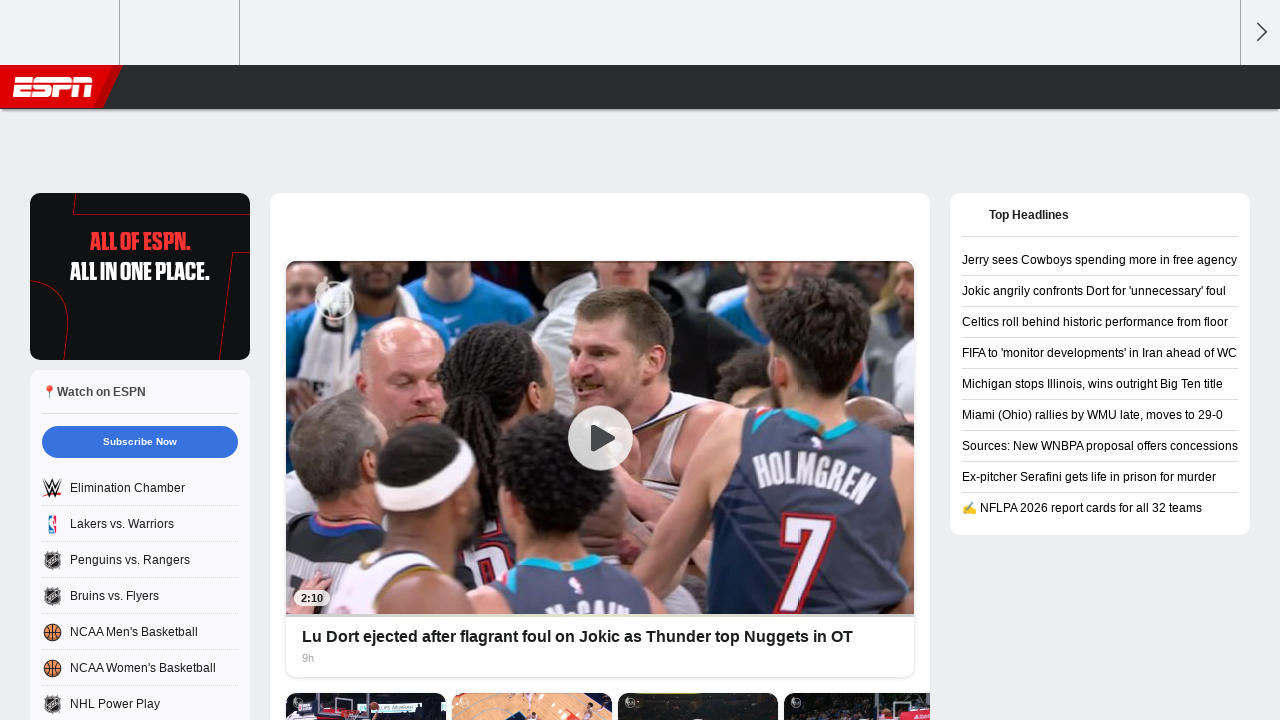

Waited 10 seconds for additional content to load
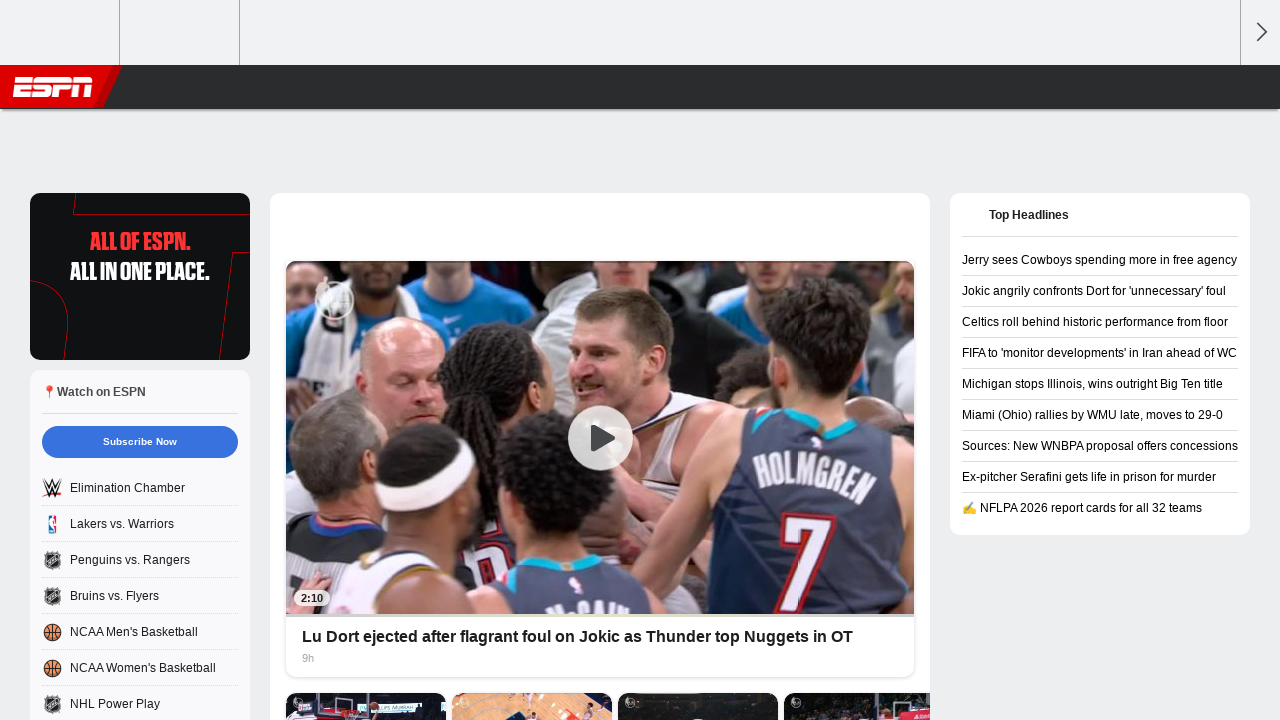

Scrolled down by one viewport height (scroll 1/20)
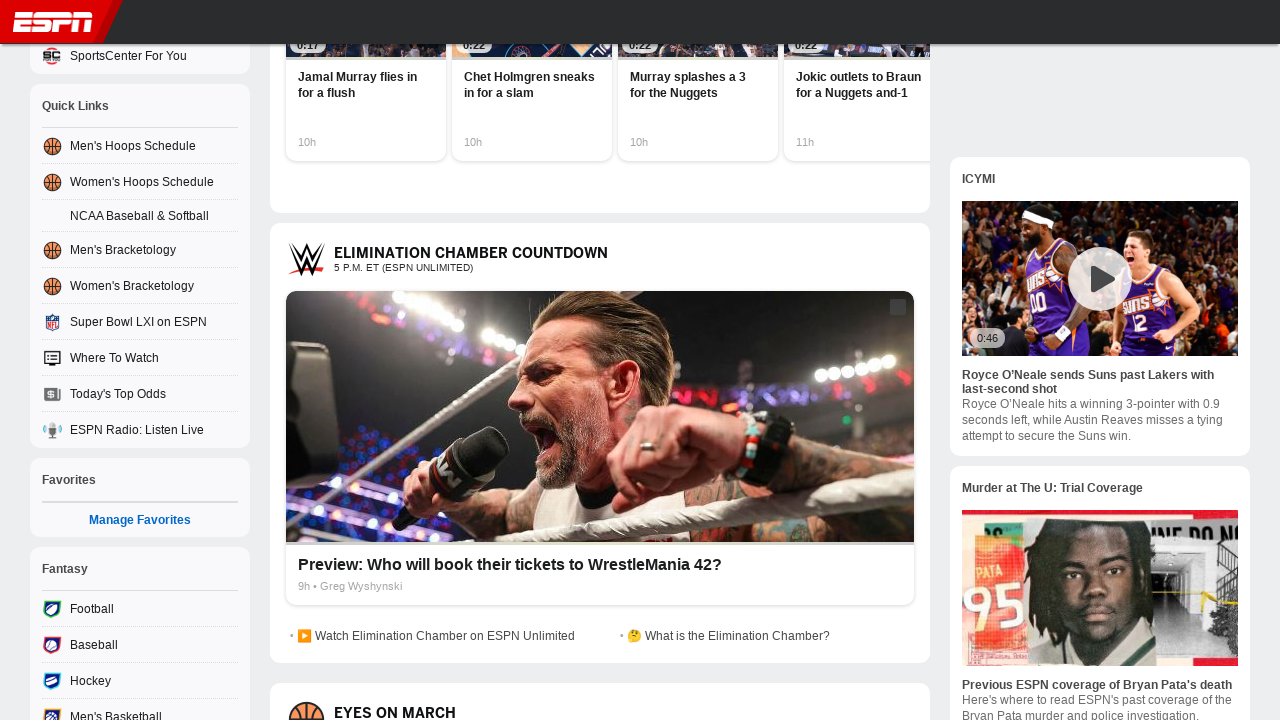

Paused 500ms between scrolls (scroll 1/20)
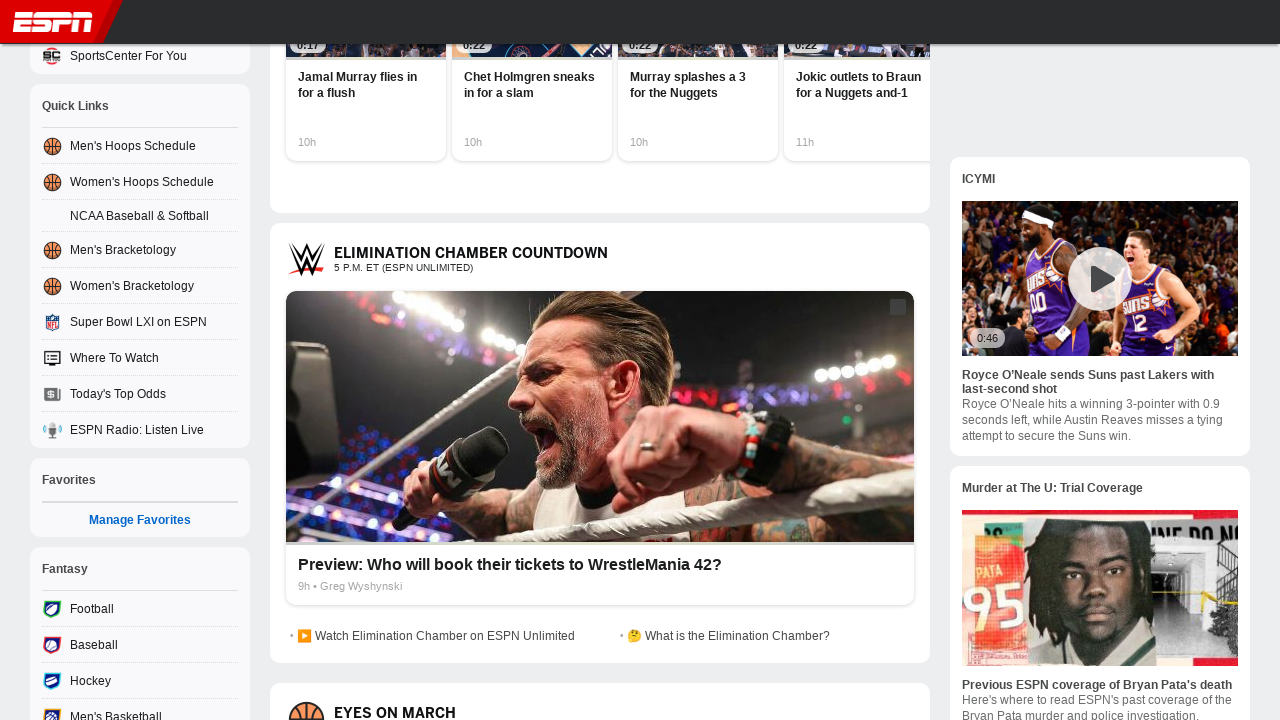

Scrolled down by one viewport height (scroll 2/20)
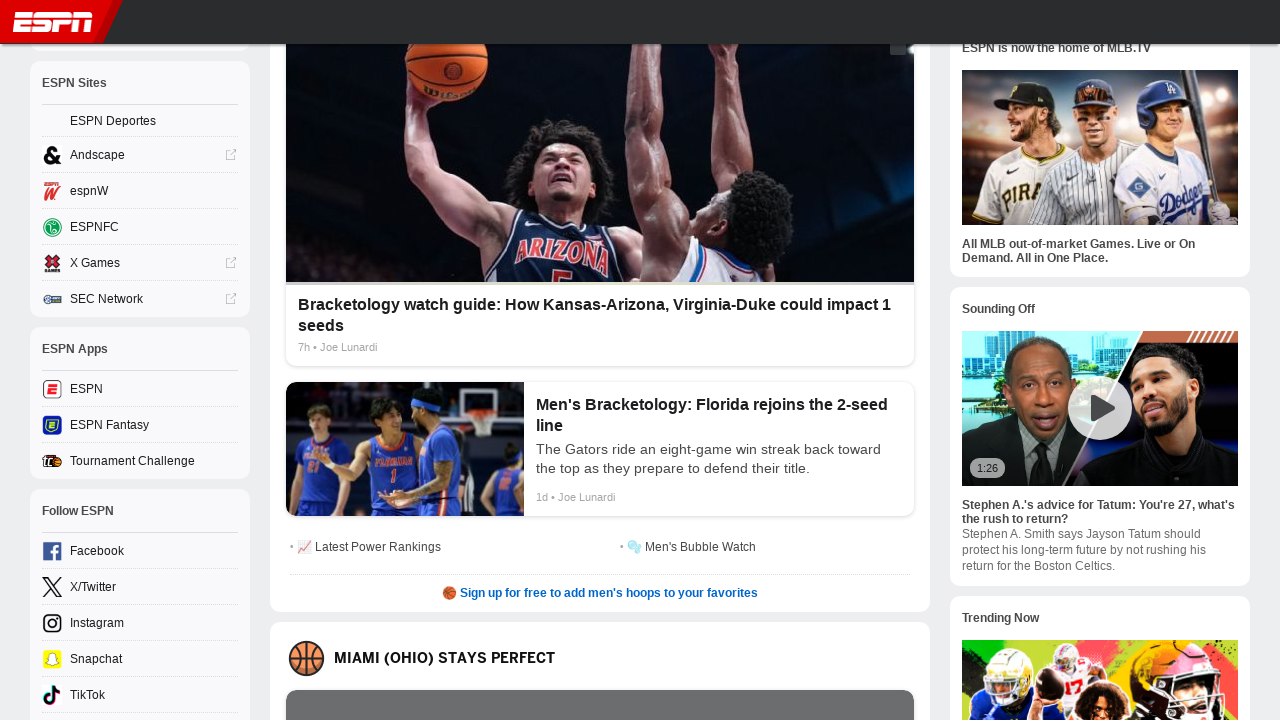

Paused 500ms between scrolls (scroll 2/20)
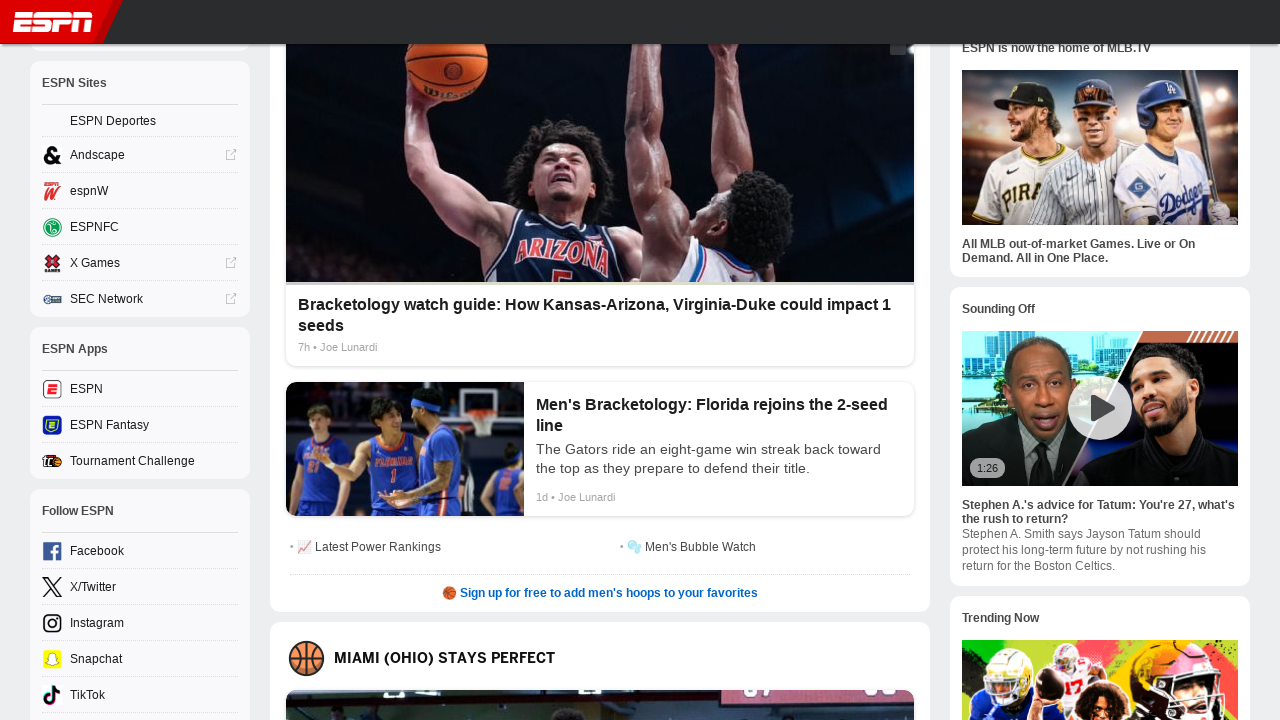

Scrolled down by one viewport height (scroll 3/20)
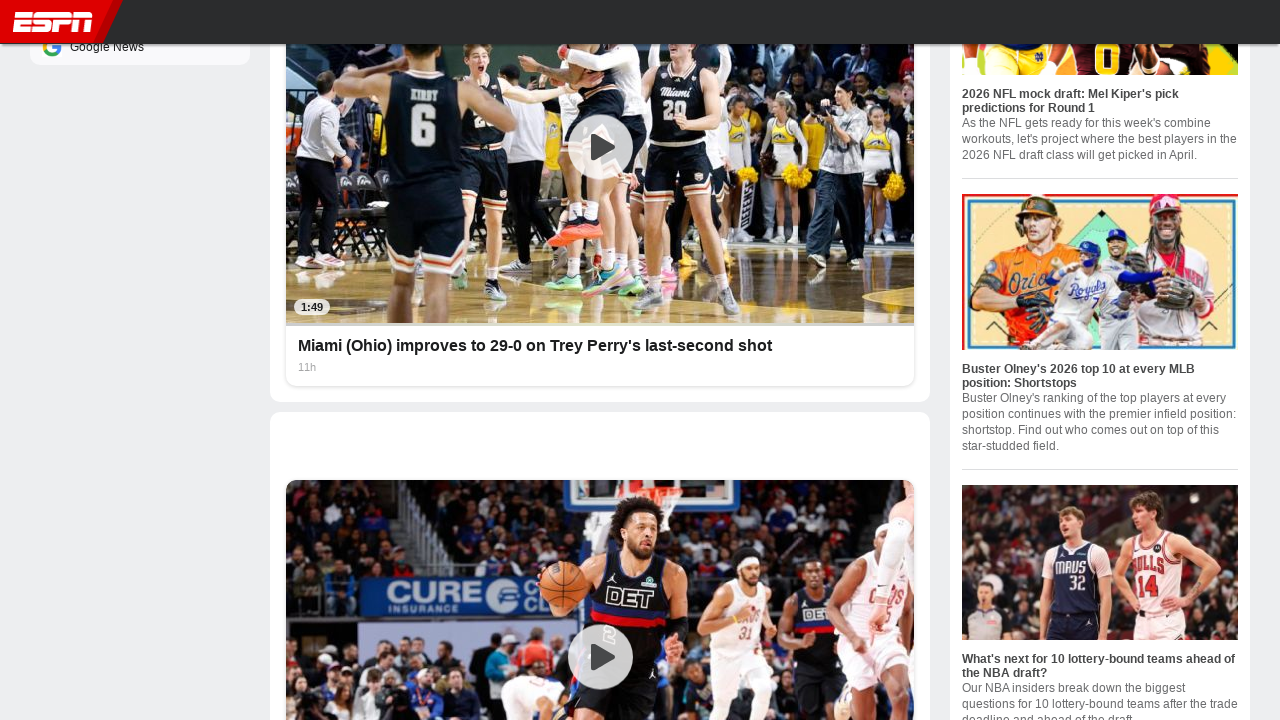

Paused 500ms between scrolls (scroll 3/20)
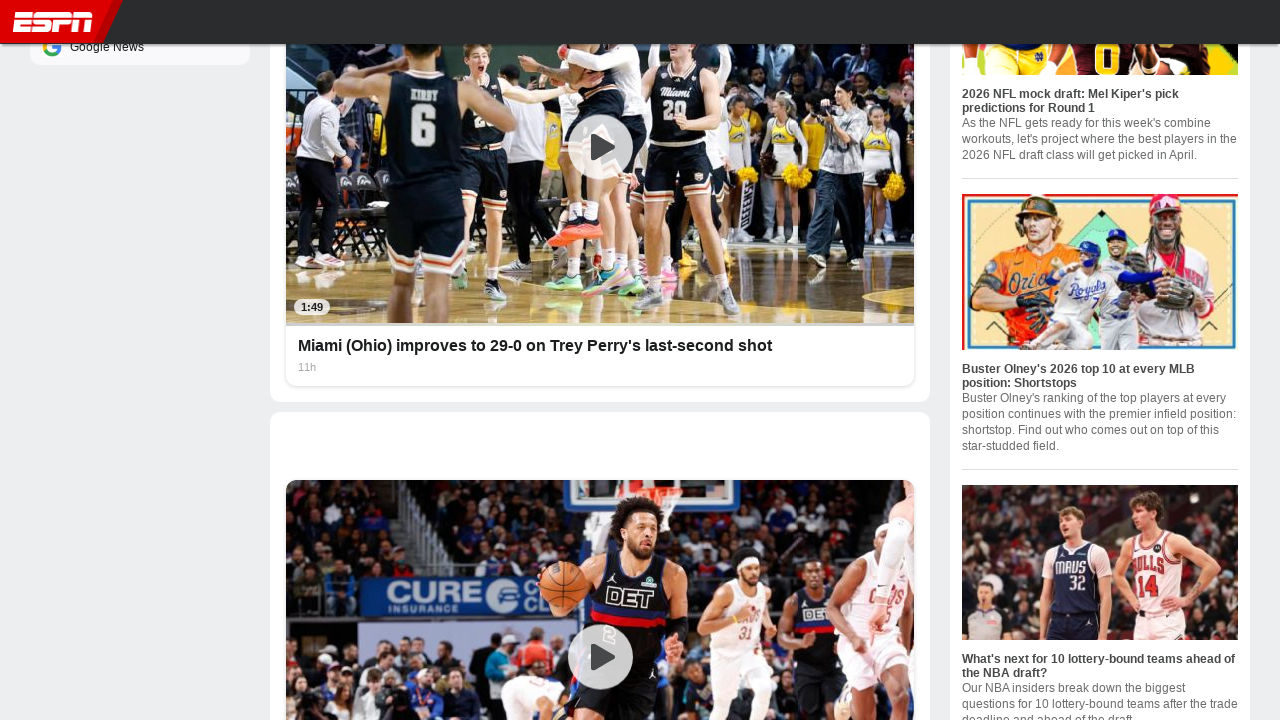

Scrolled down by one viewport height (scroll 4/20)
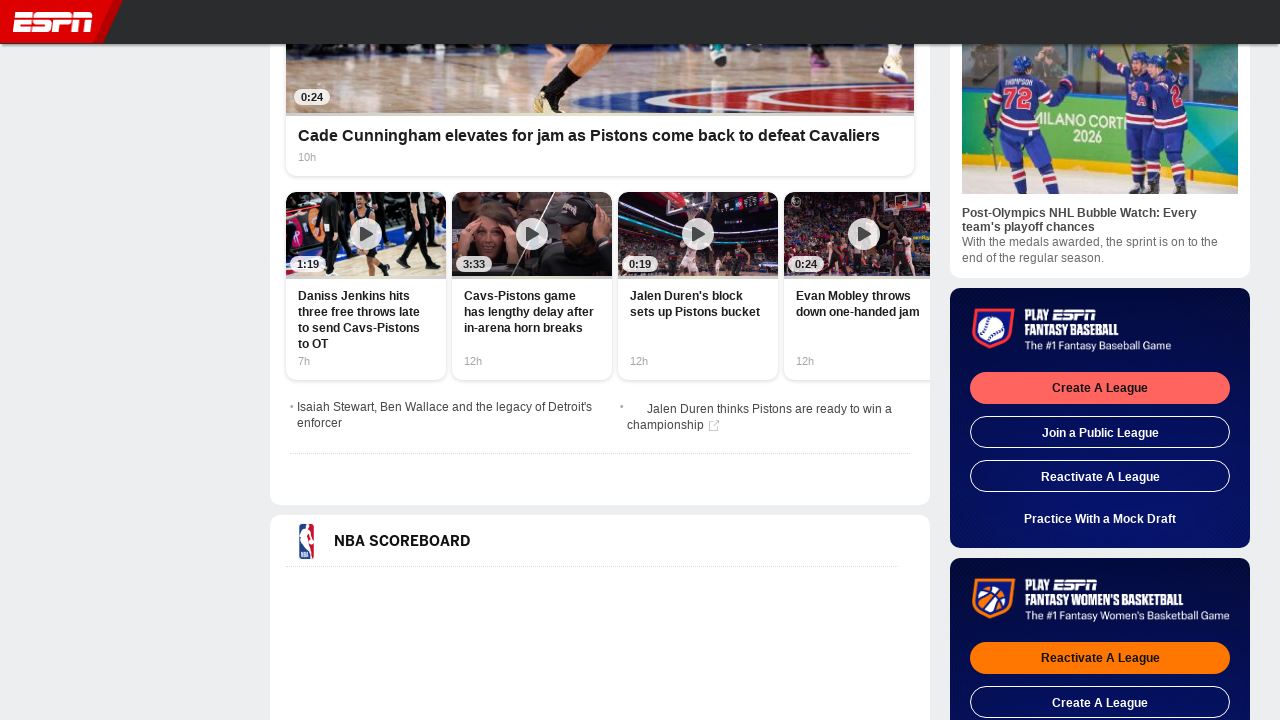

Paused 500ms between scrolls (scroll 4/20)
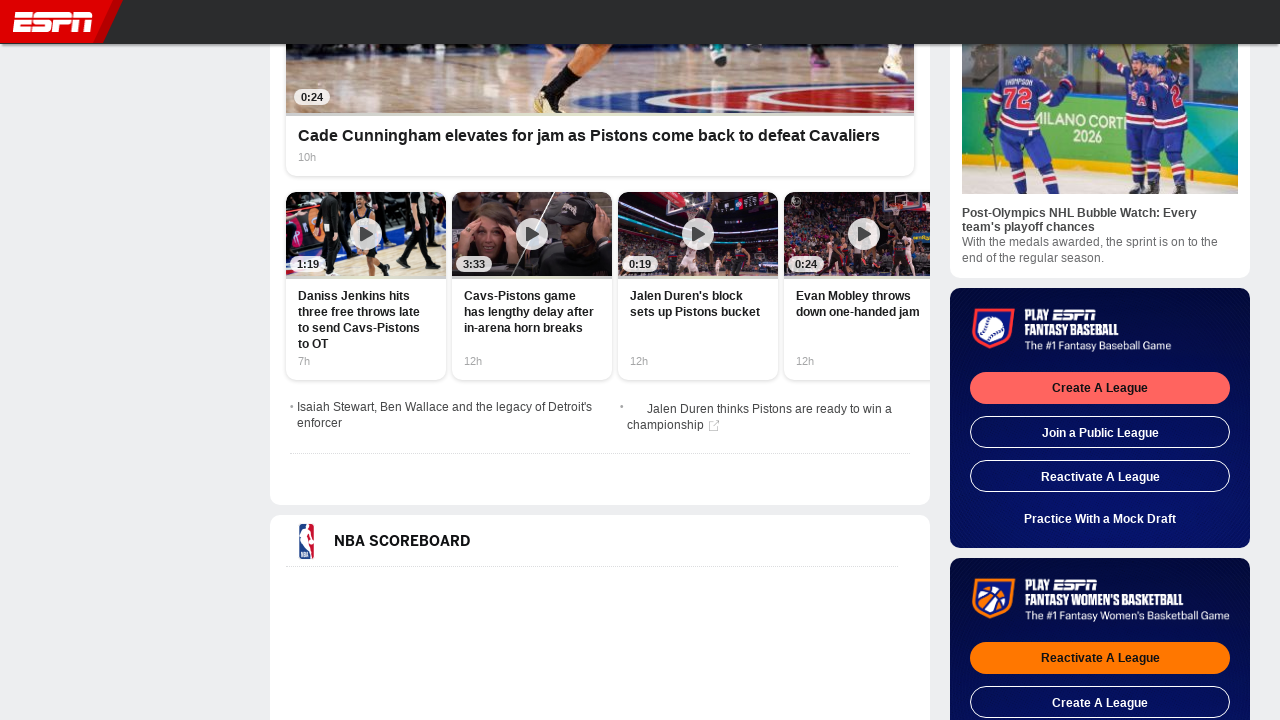

Scrolled down by one viewport height (scroll 5/20)
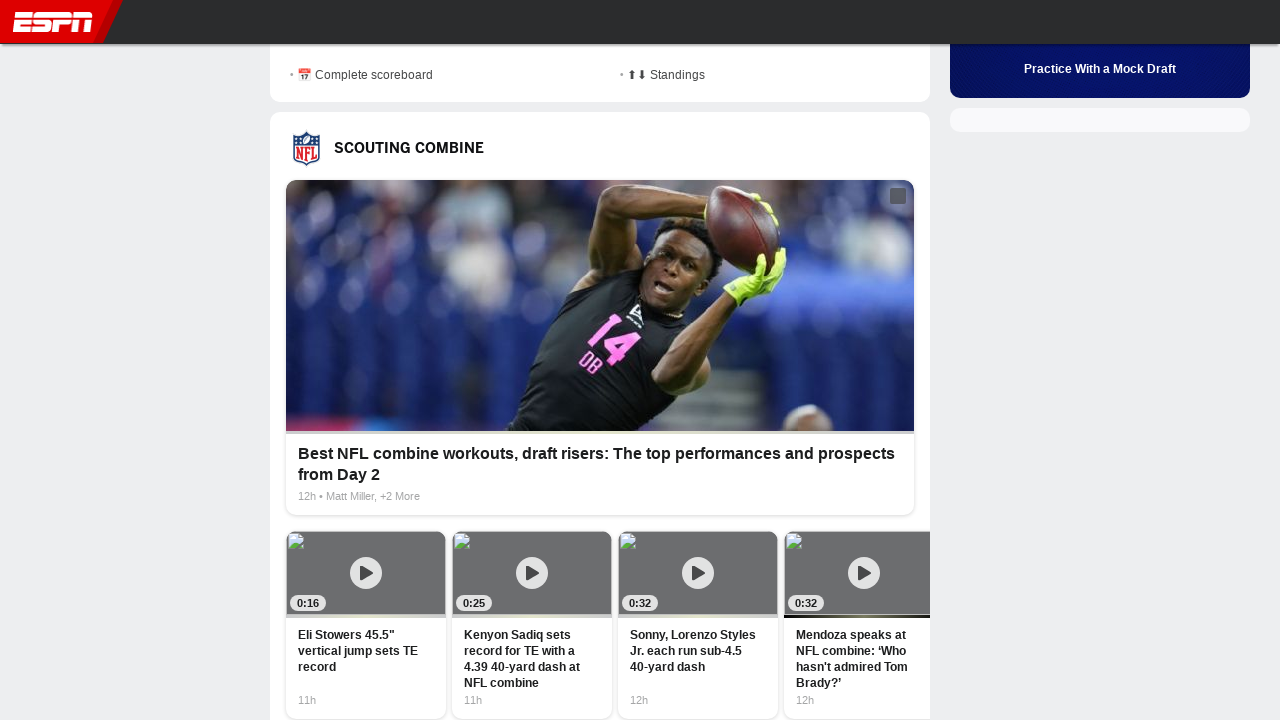

Paused 500ms between scrolls (scroll 5/20)
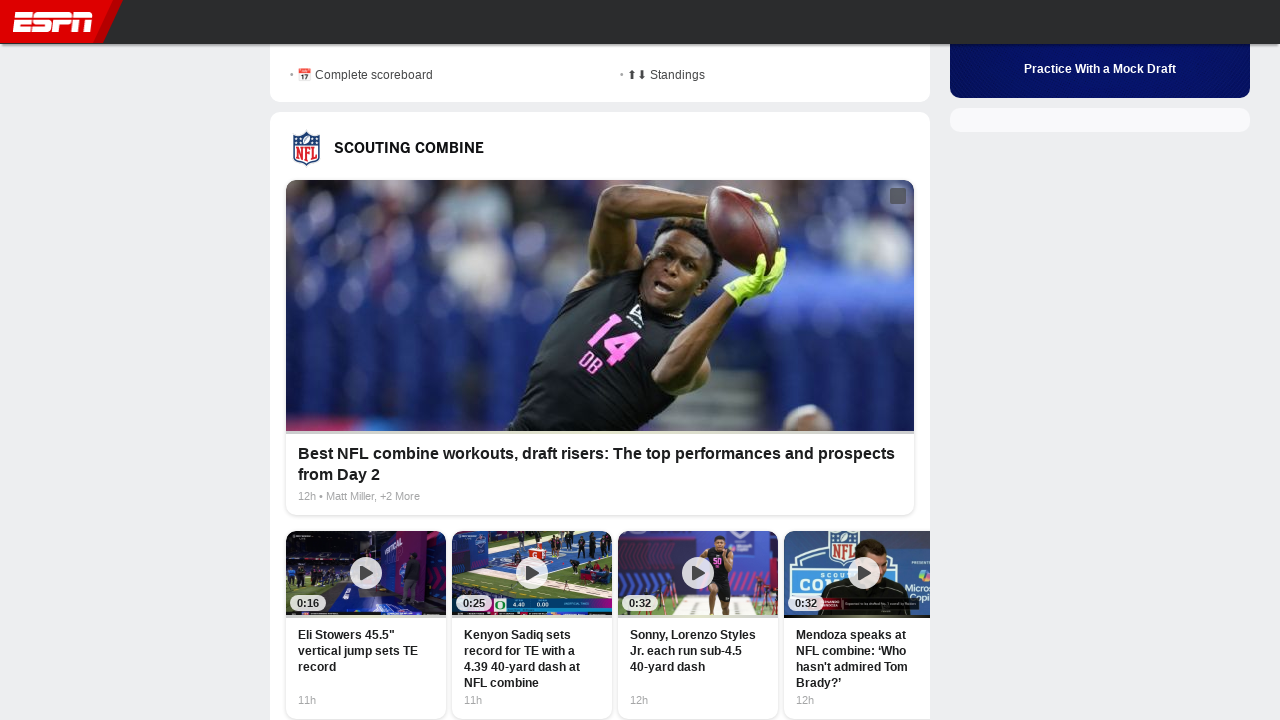

Scrolled down by one viewport height (scroll 6/20)
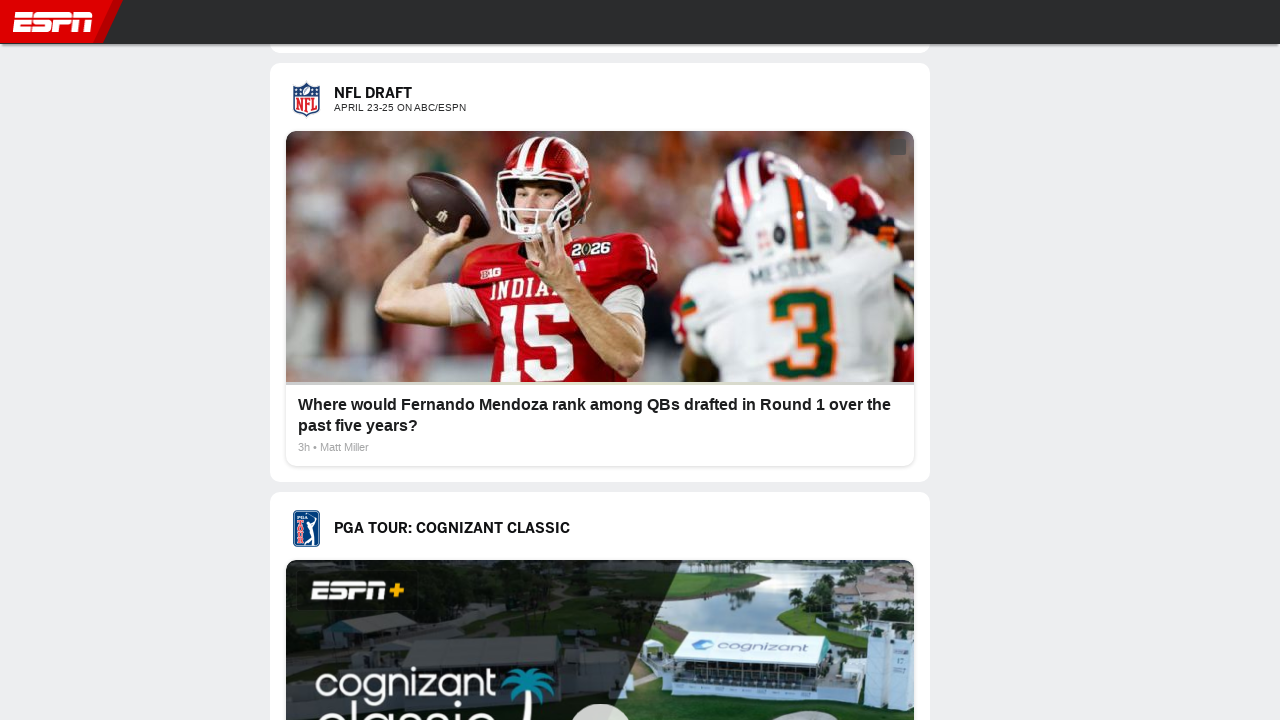

Paused 500ms between scrolls (scroll 6/20)
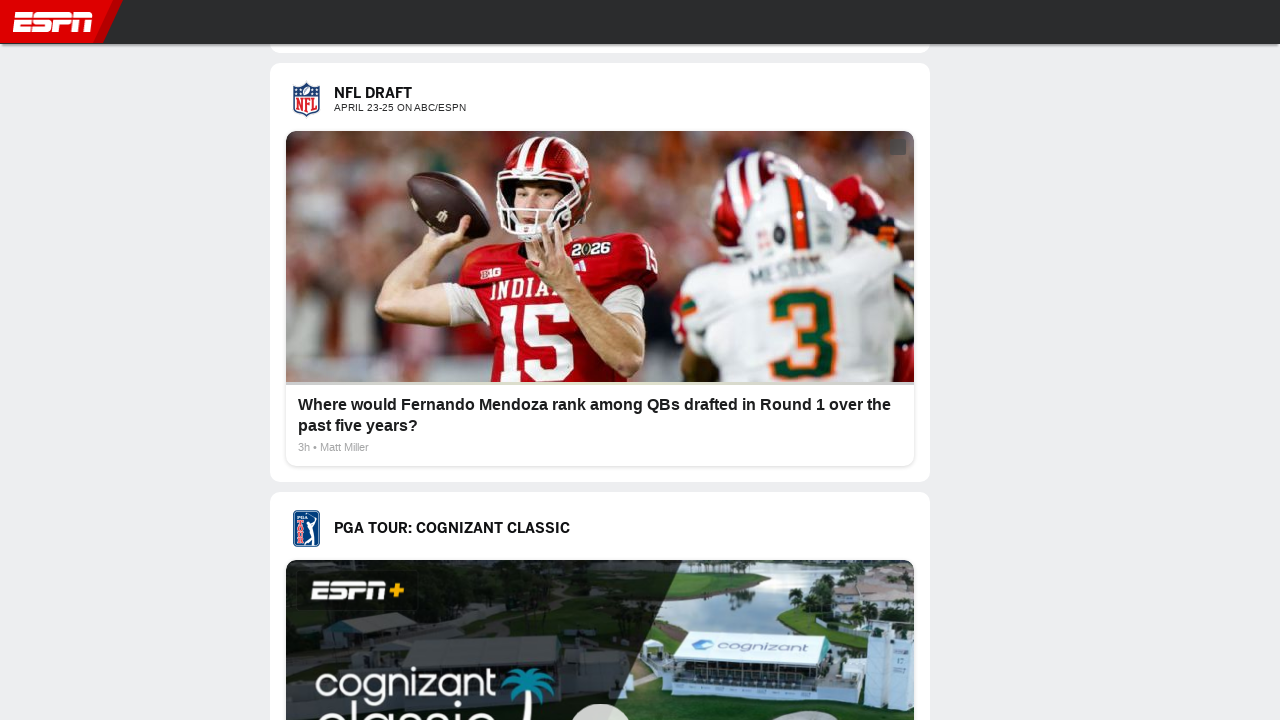

Scrolled down by one viewport height (scroll 7/20)
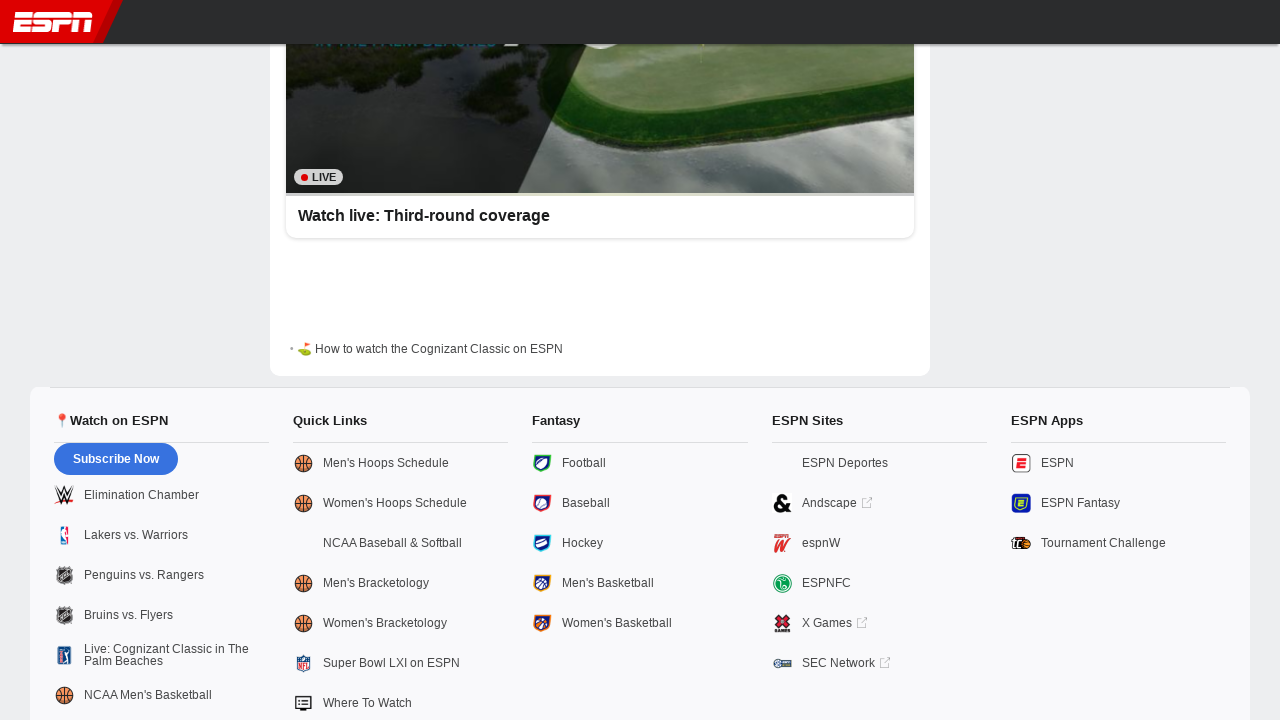

Paused 500ms between scrolls (scroll 7/20)
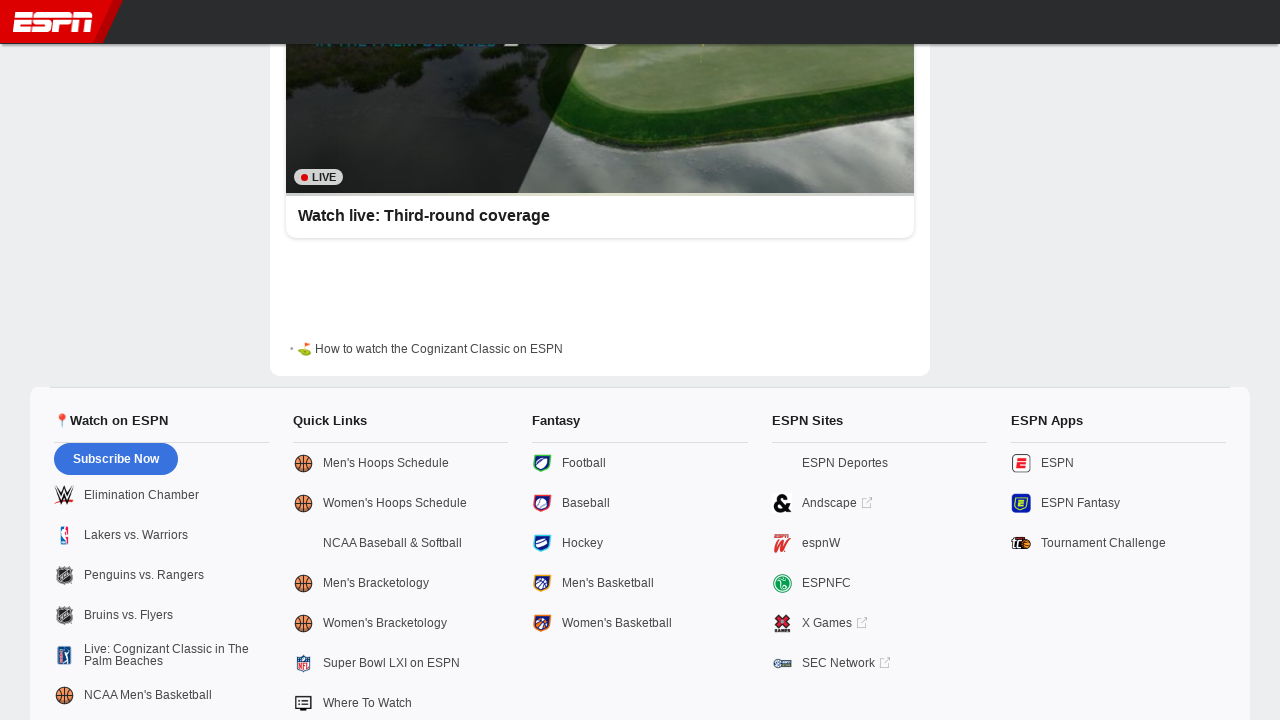

Scrolled down by one viewport height (scroll 8/20)
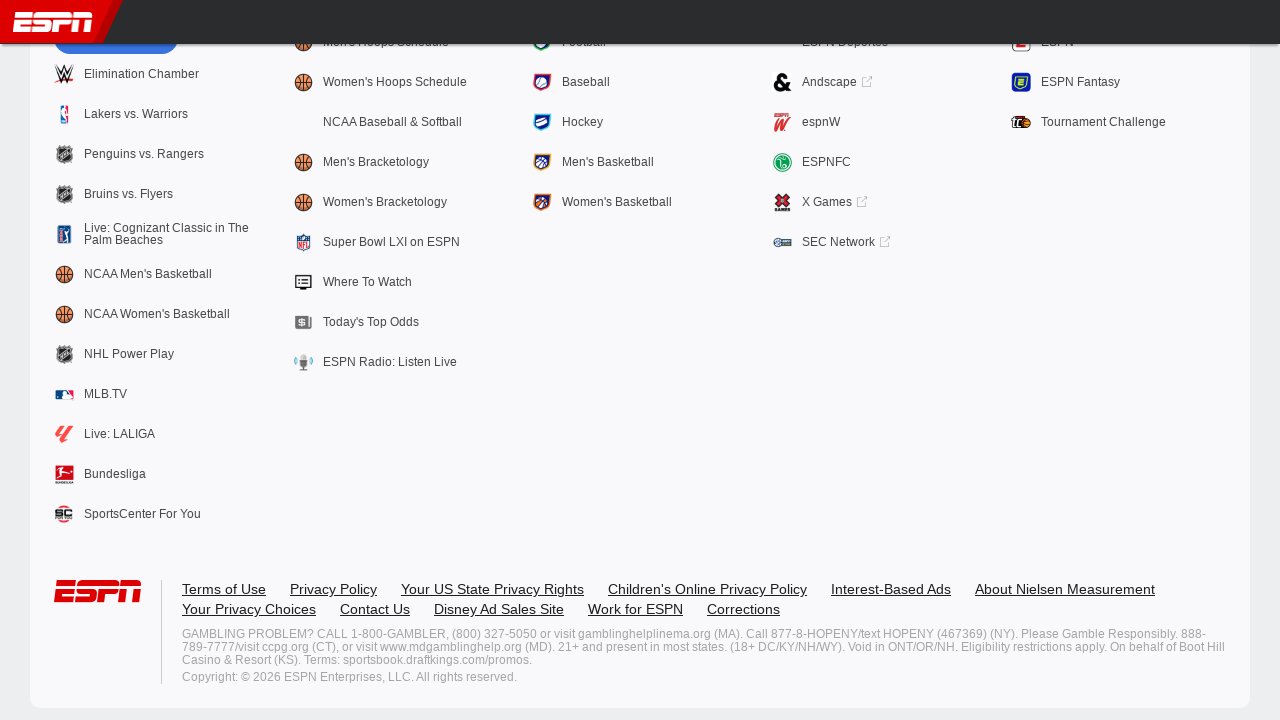

Paused 500ms between scrolls (scroll 8/20)
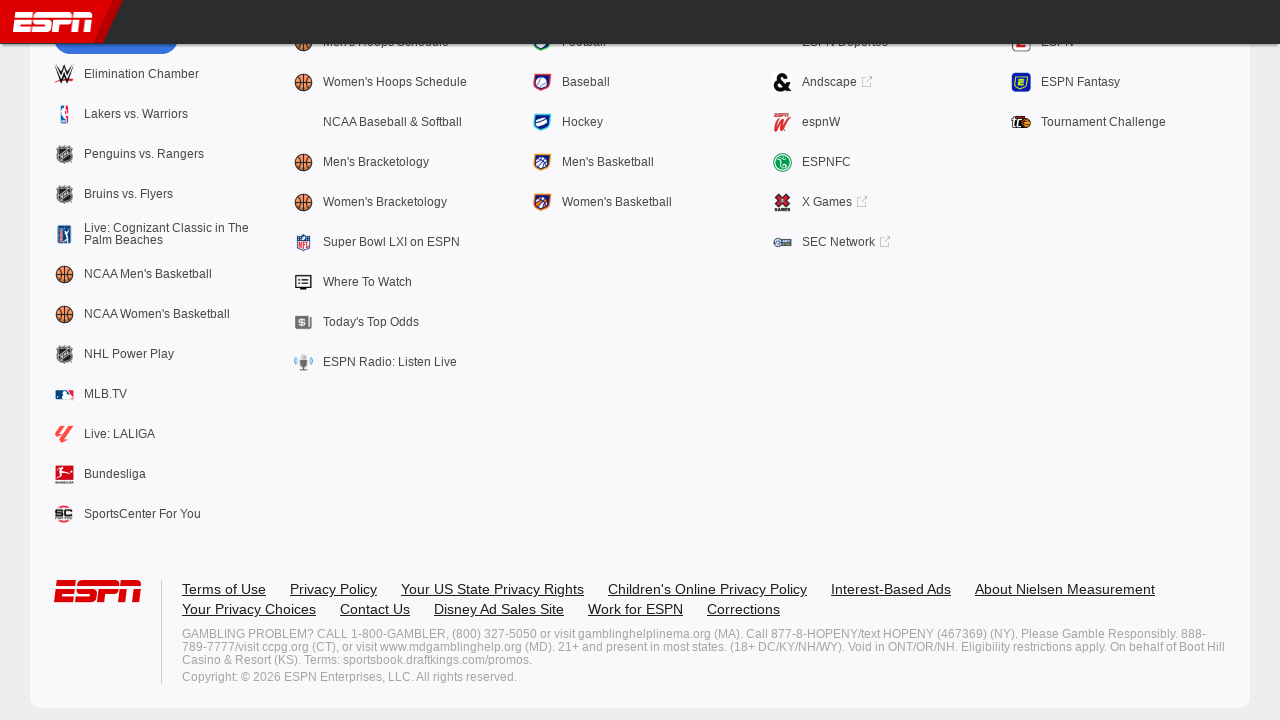

Scrolled down by one viewport height (scroll 9/20)
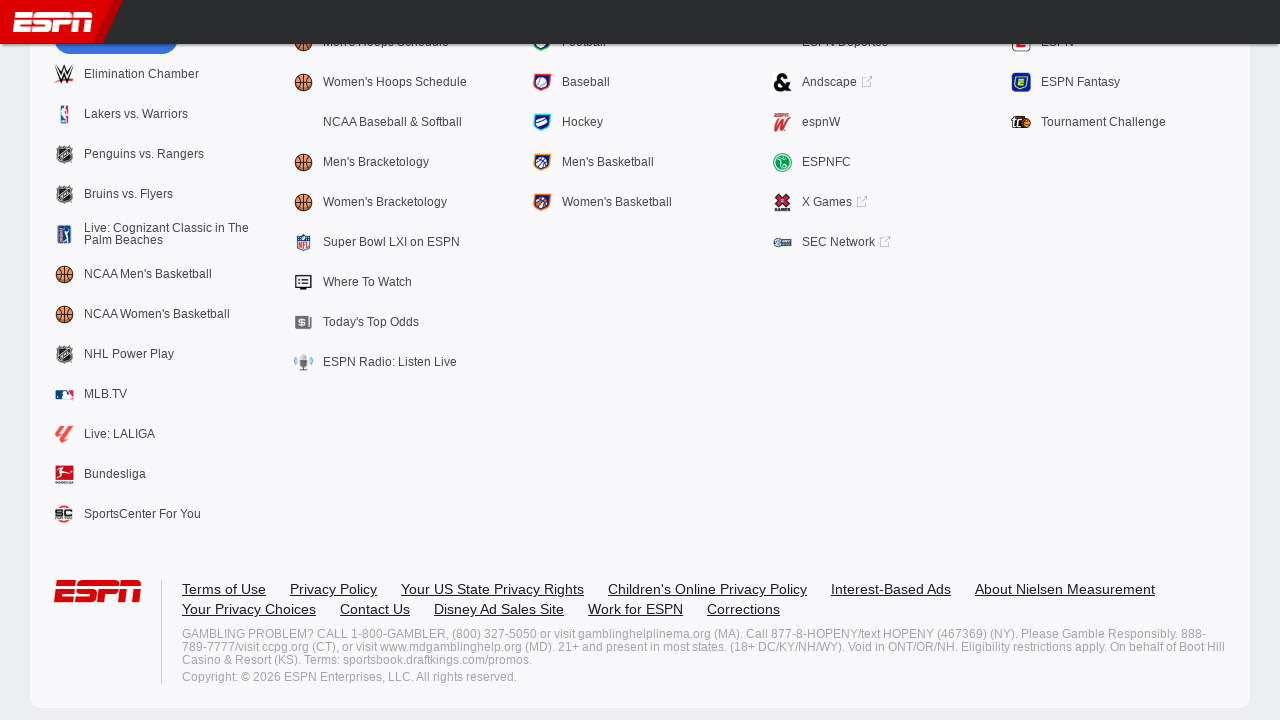

Paused 500ms between scrolls (scroll 9/20)
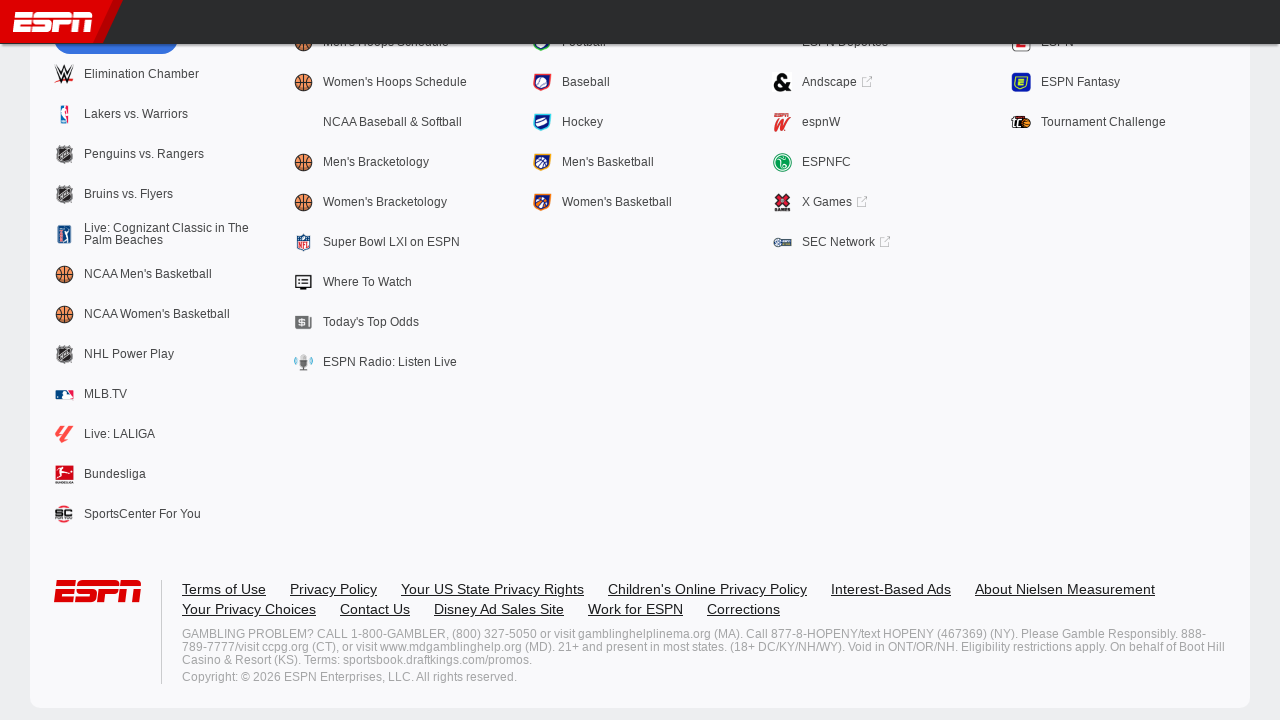

Scrolled down by one viewport height (scroll 10/20)
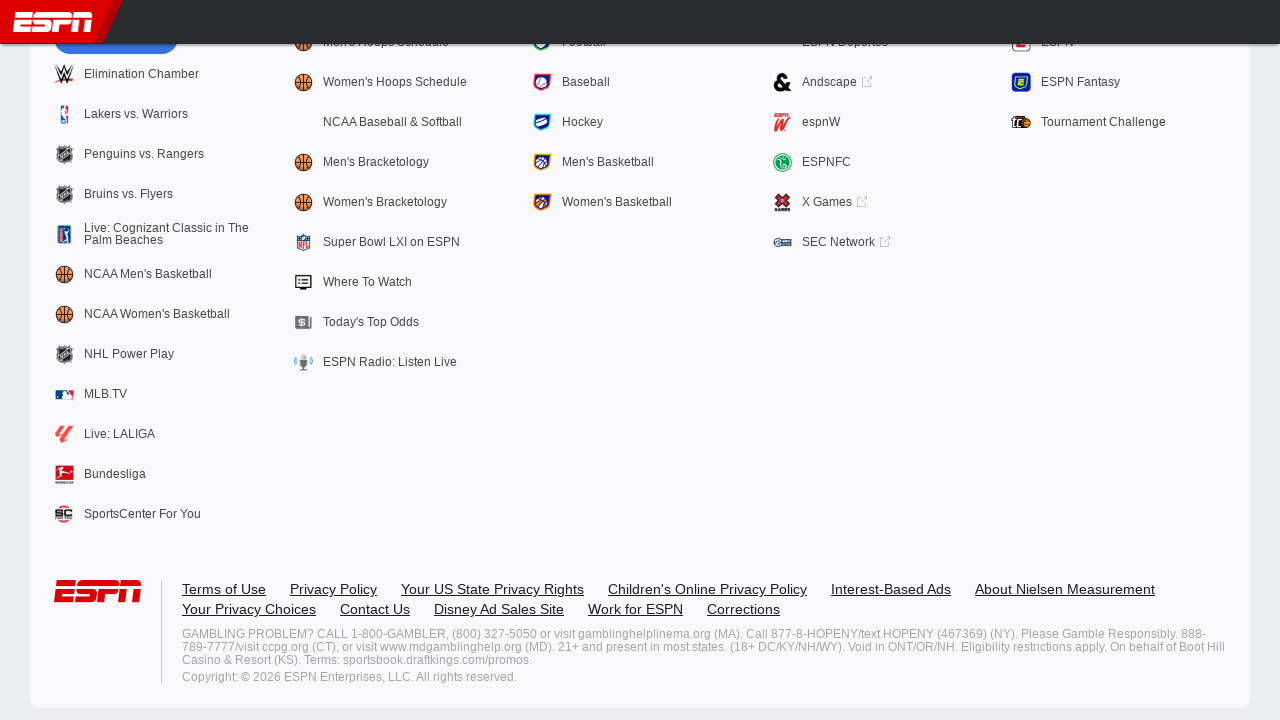

Paused 500ms between scrolls (scroll 10/20)
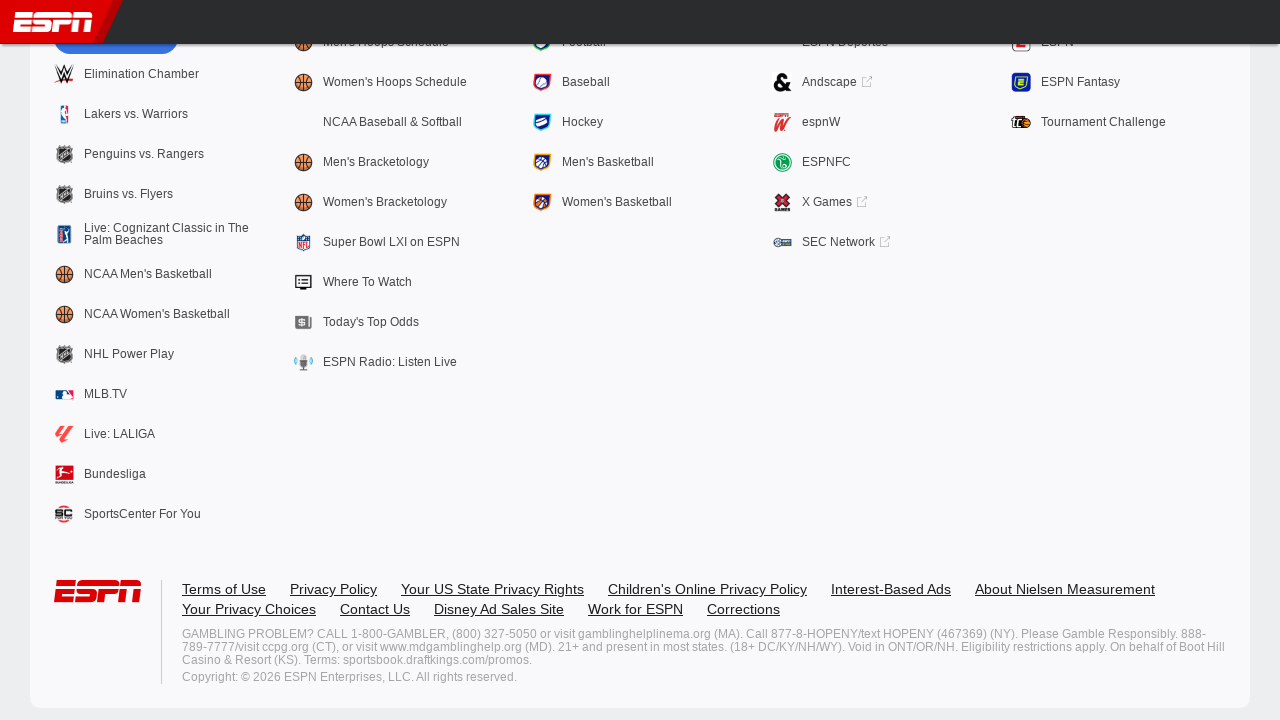

Scrolled down by one viewport height (scroll 11/20)
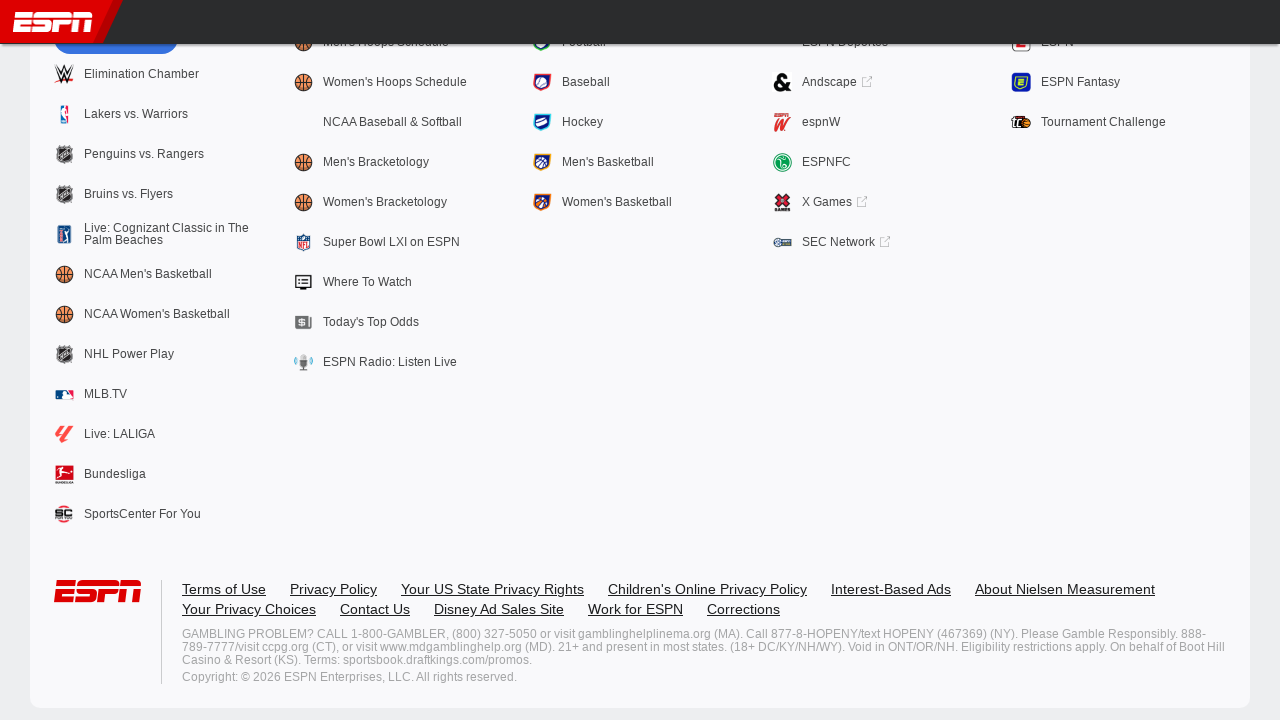

Paused 500ms between scrolls (scroll 11/20)
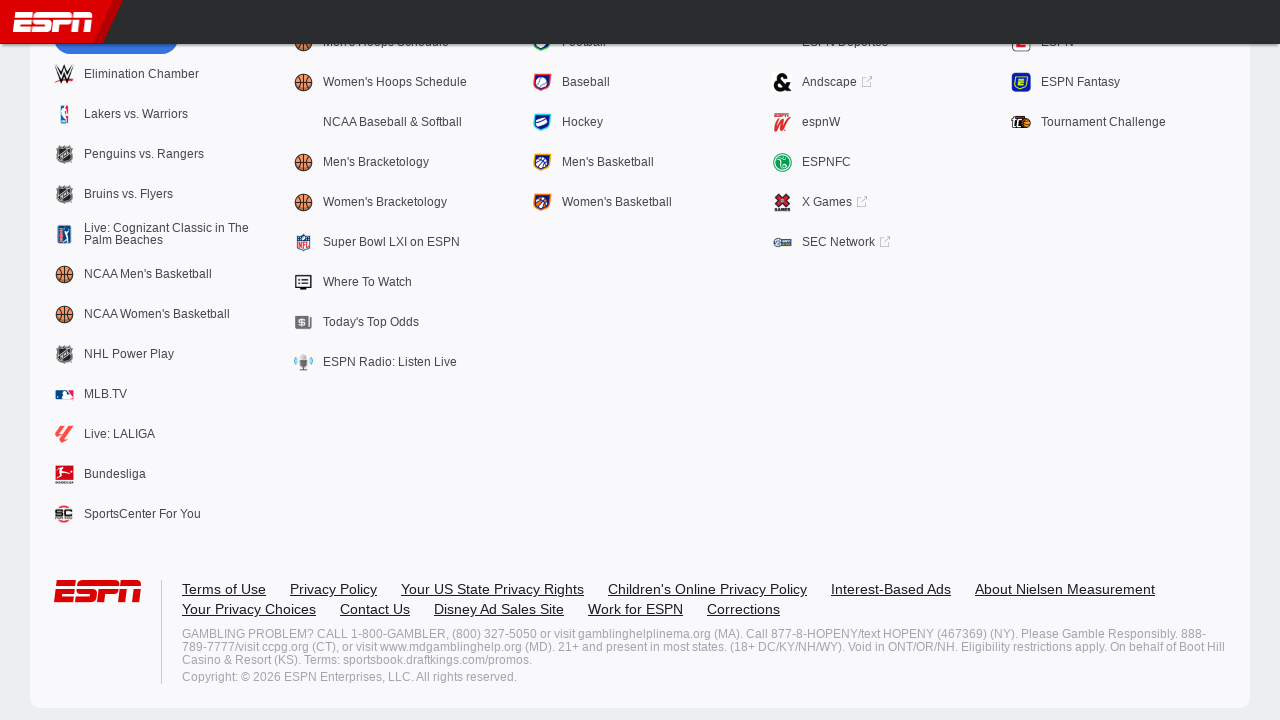

Scrolled down by one viewport height (scroll 12/20)
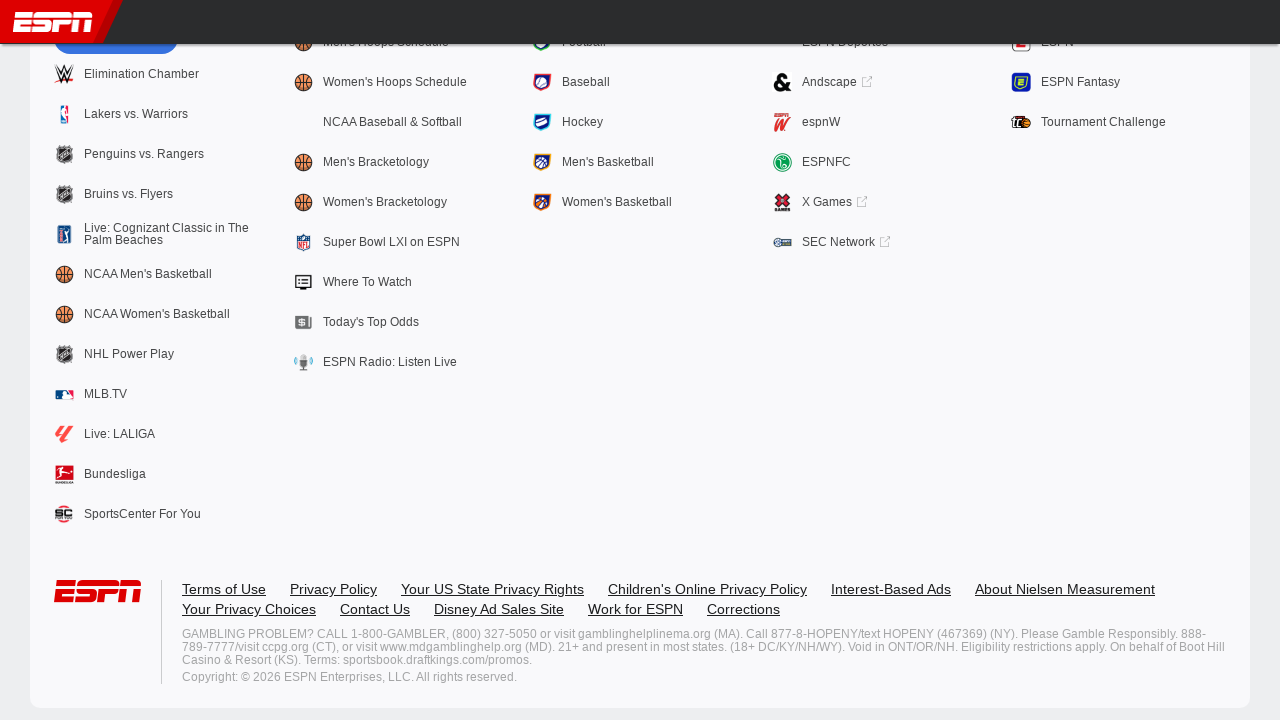

Paused 500ms between scrolls (scroll 12/20)
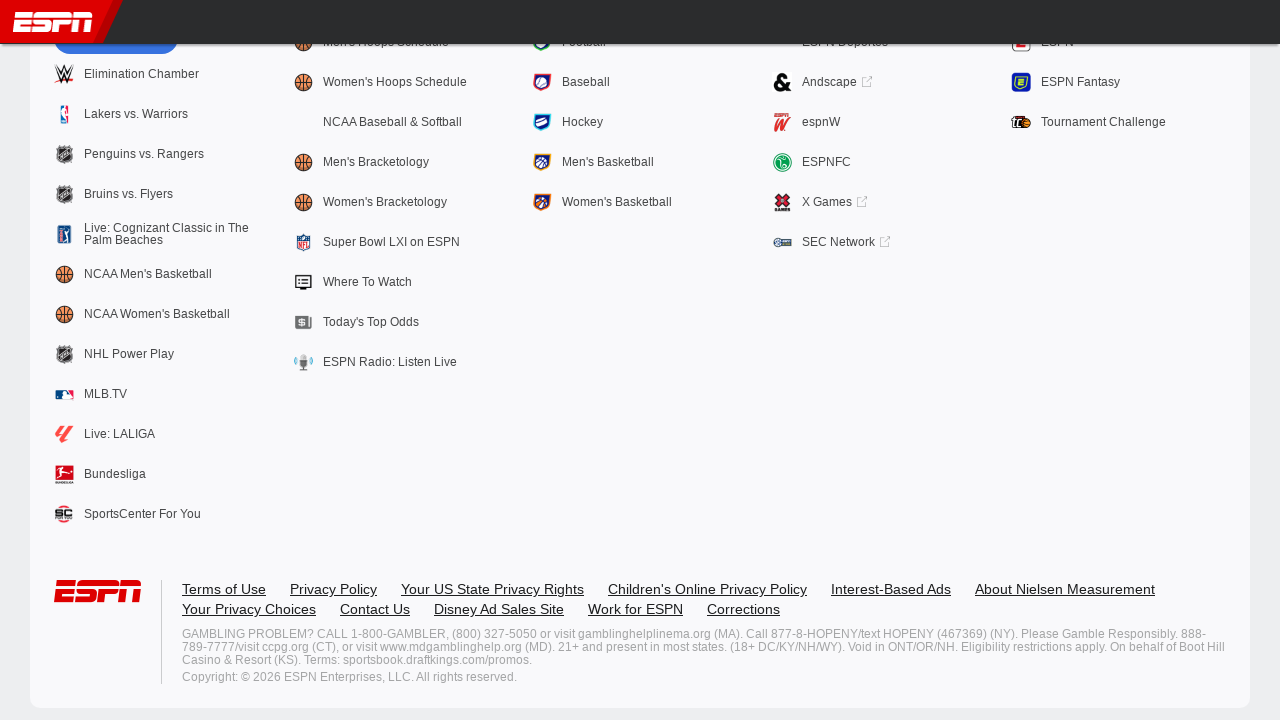

Scrolled down by one viewport height (scroll 13/20)
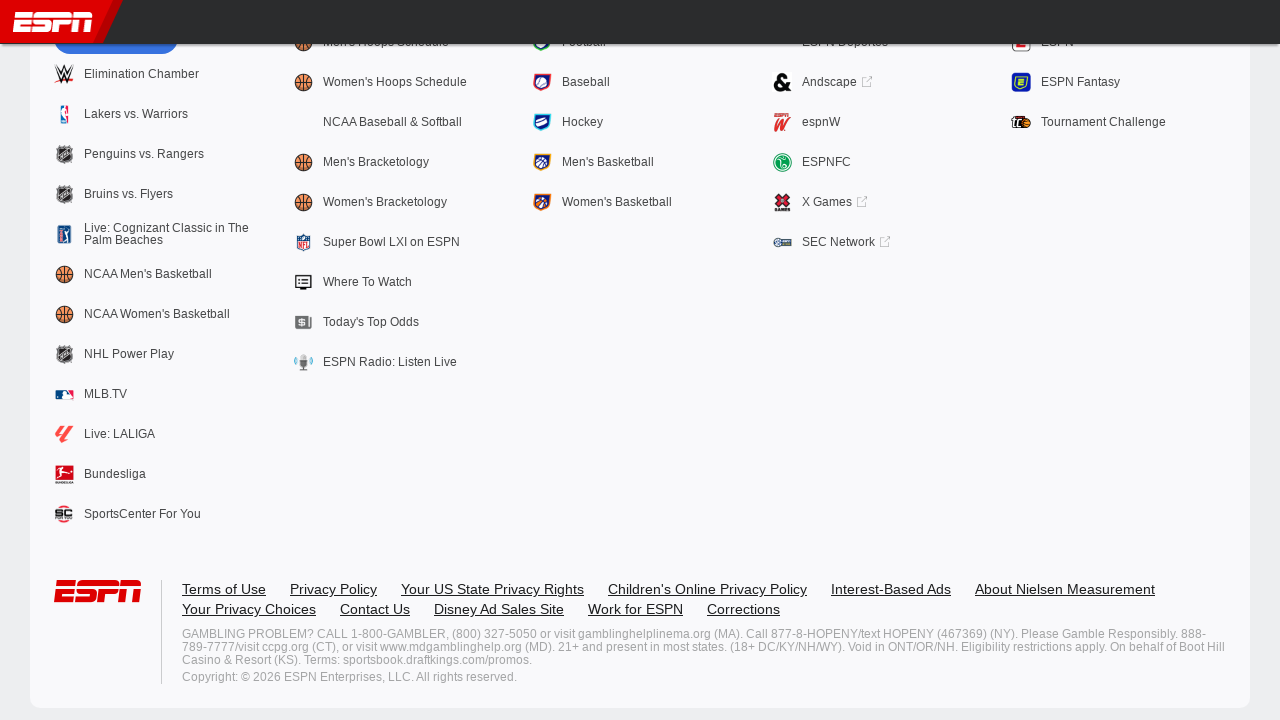

Paused 500ms between scrolls (scroll 13/20)
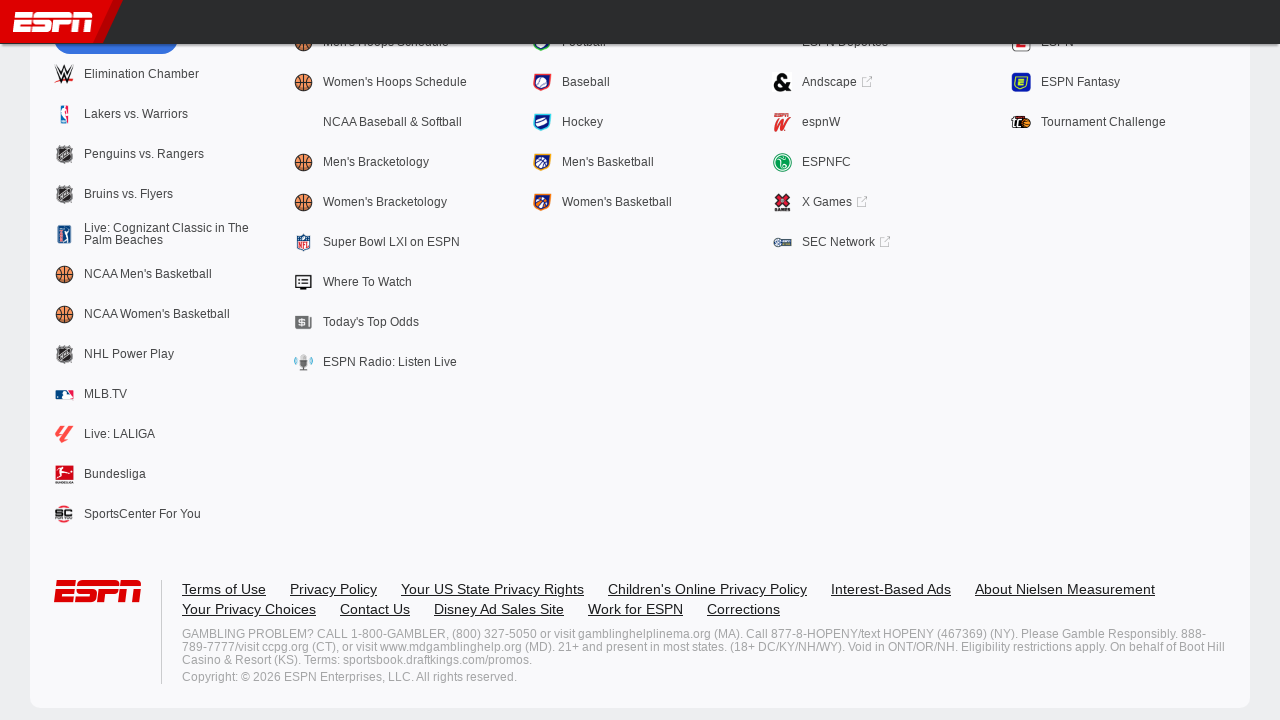

Scrolled down by one viewport height (scroll 14/20)
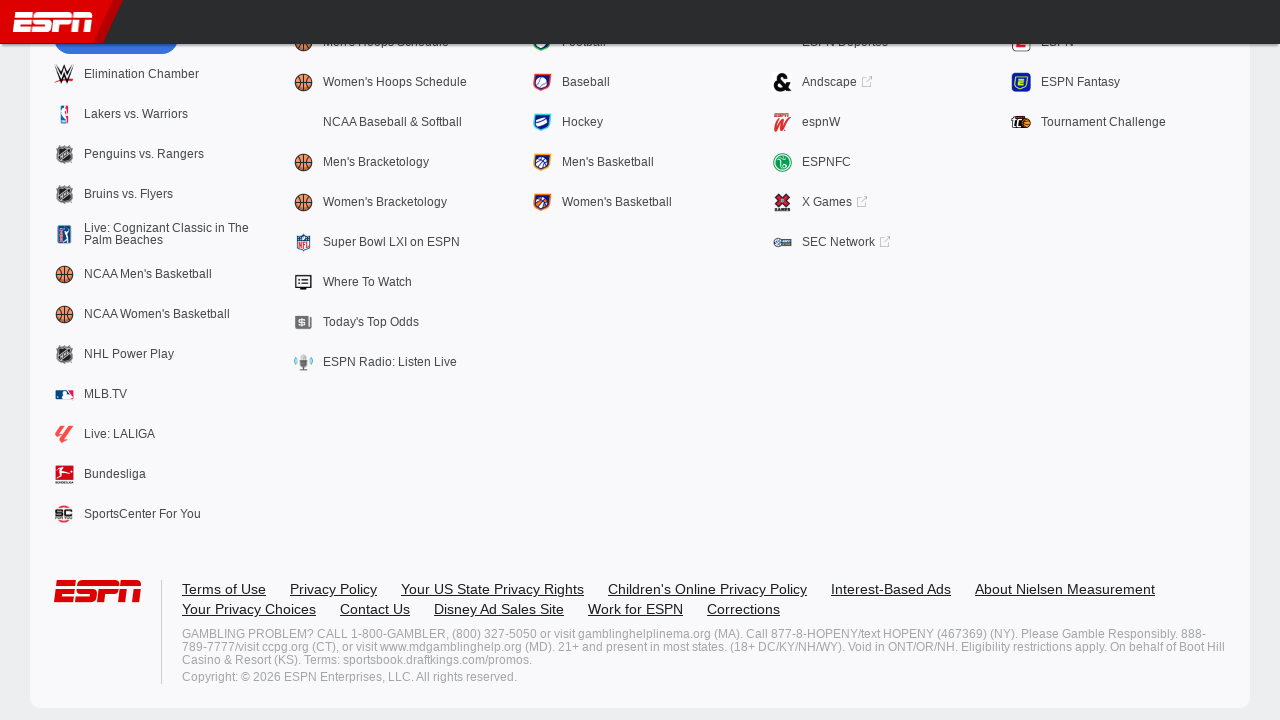

Paused 500ms between scrolls (scroll 14/20)
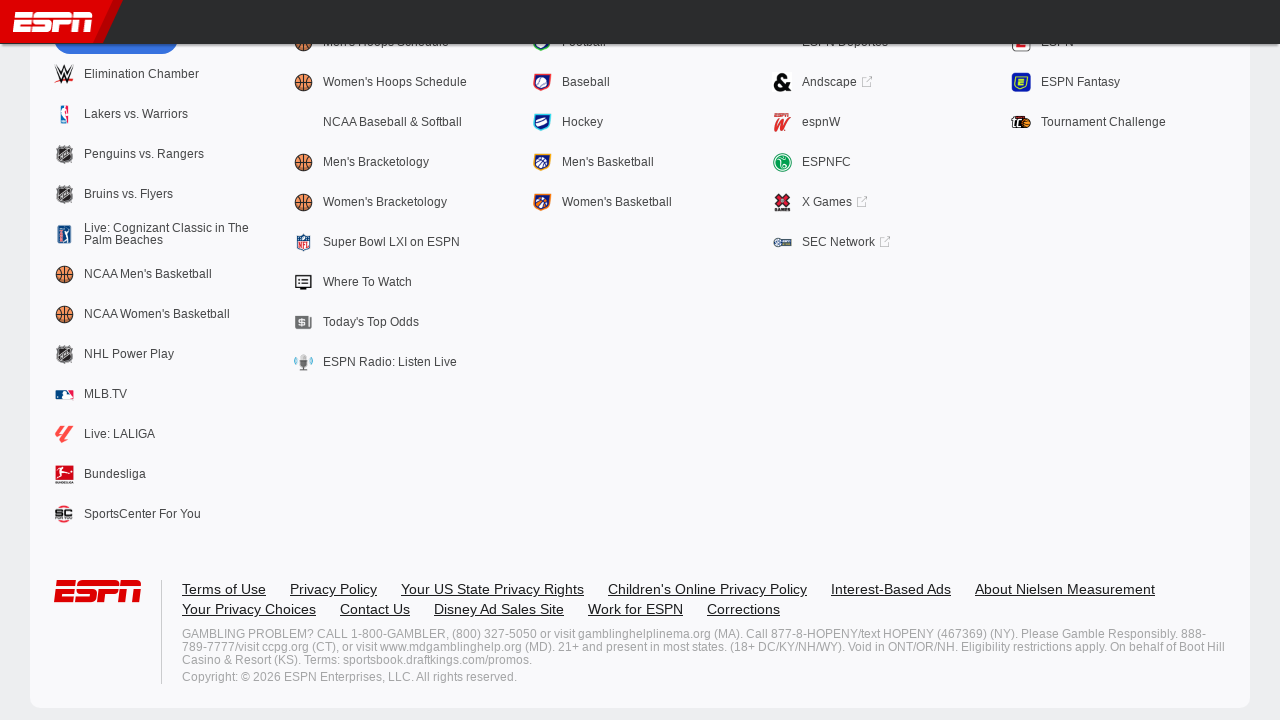

Scrolled down by one viewport height (scroll 15/20)
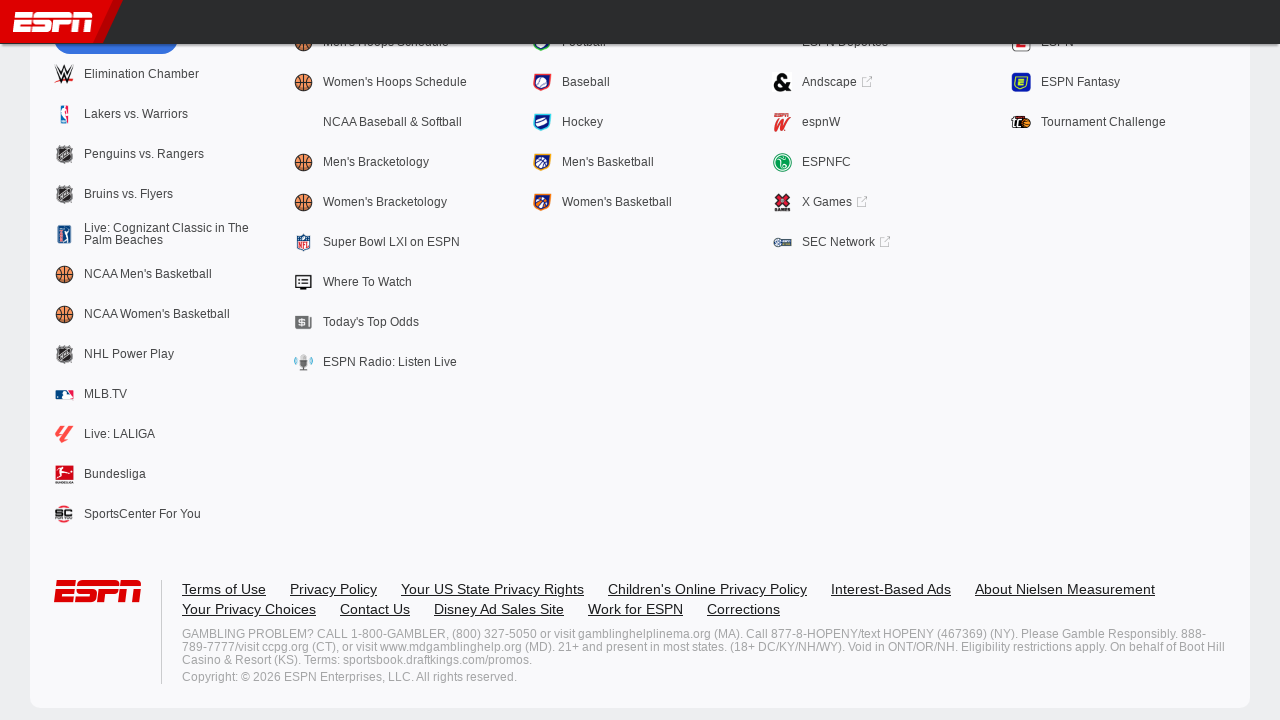

Paused 500ms between scrolls (scroll 15/20)
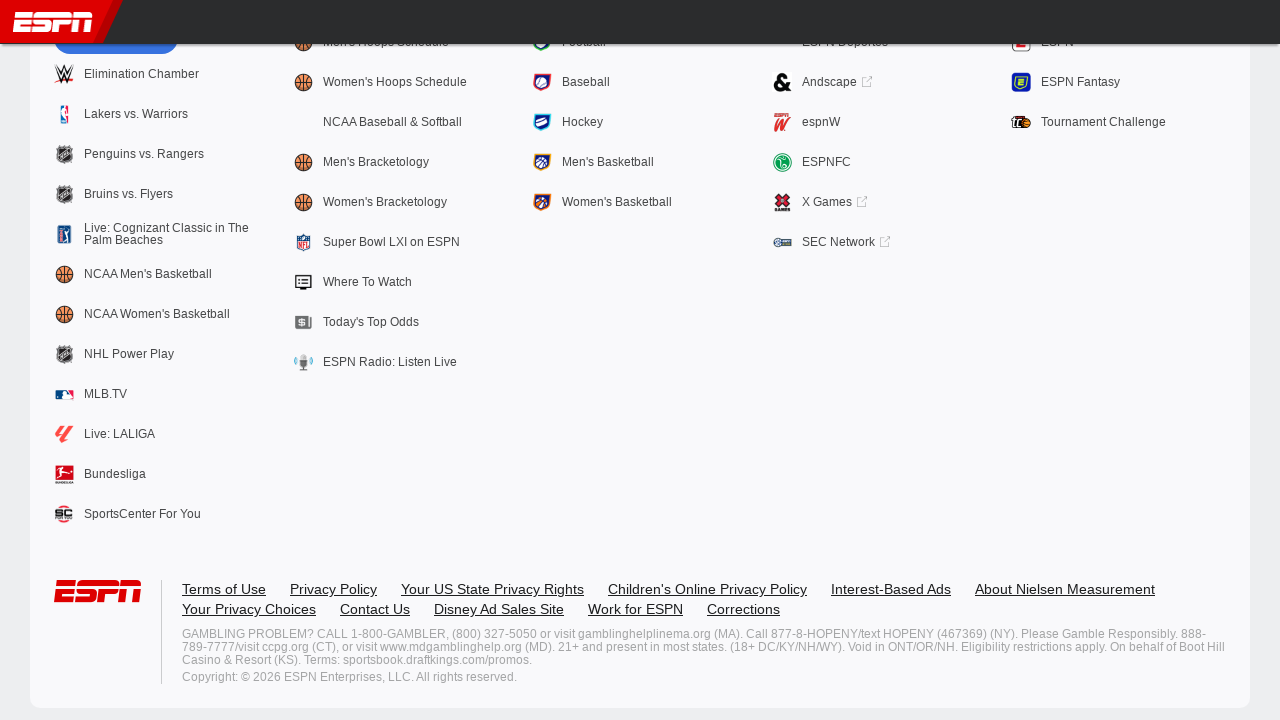

Scrolled down by one viewport height (scroll 16/20)
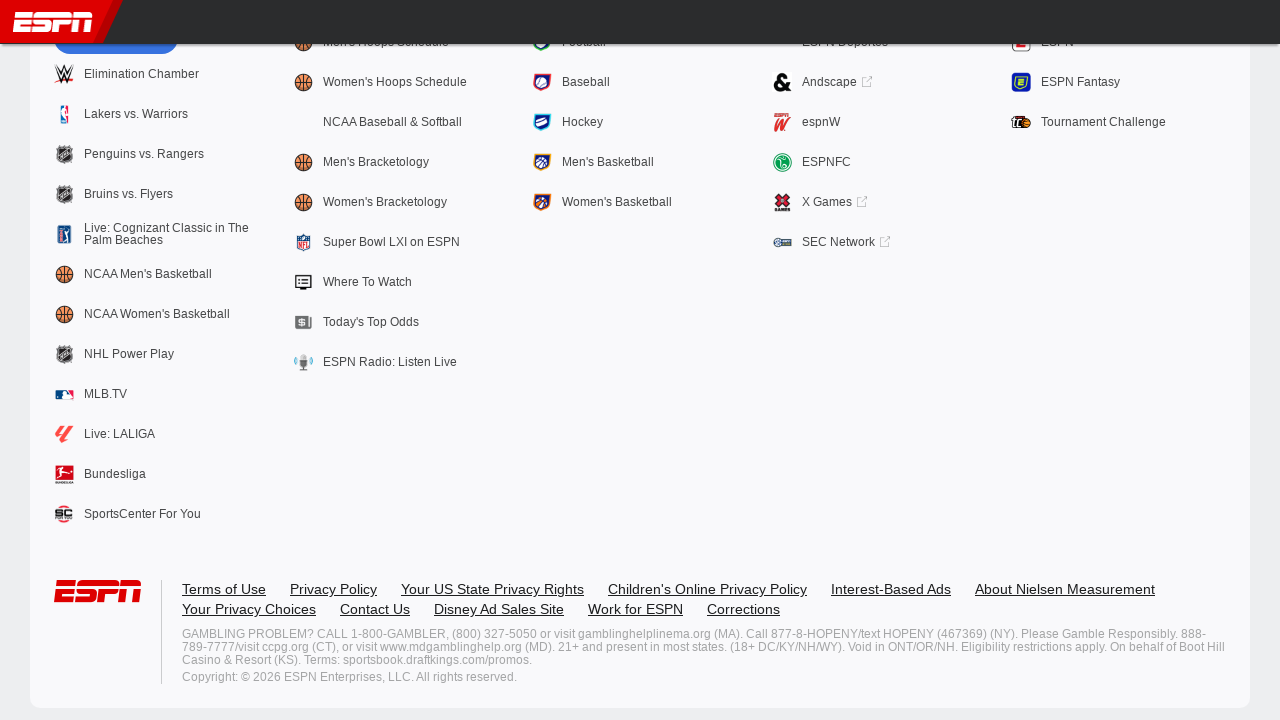

Paused 500ms between scrolls (scroll 16/20)
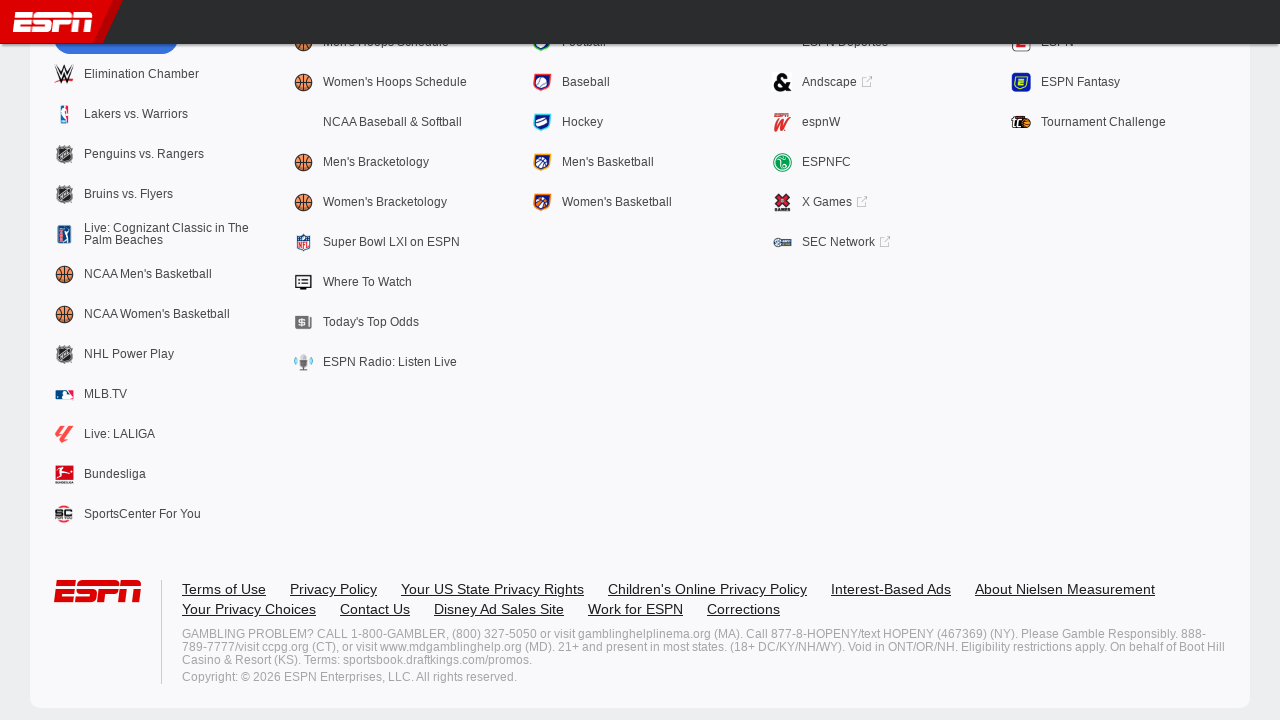

Scrolled down by one viewport height (scroll 17/20)
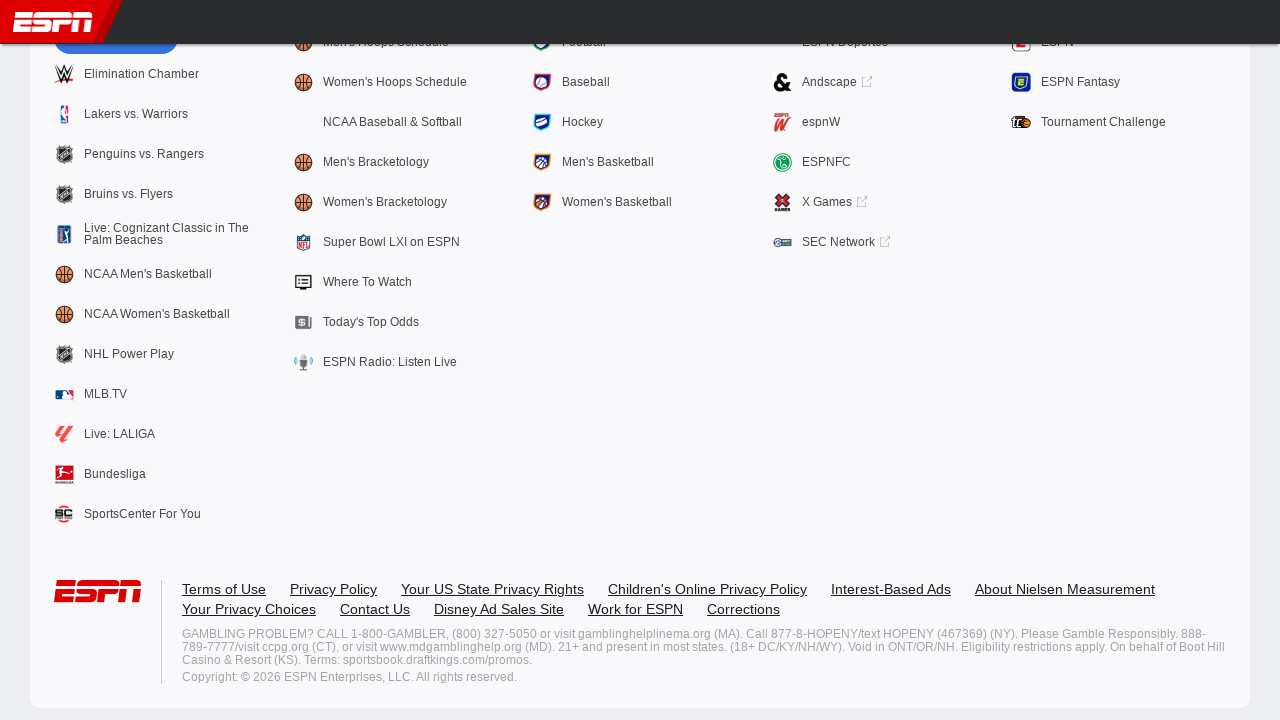

Paused 500ms between scrolls (scroll 17/20)
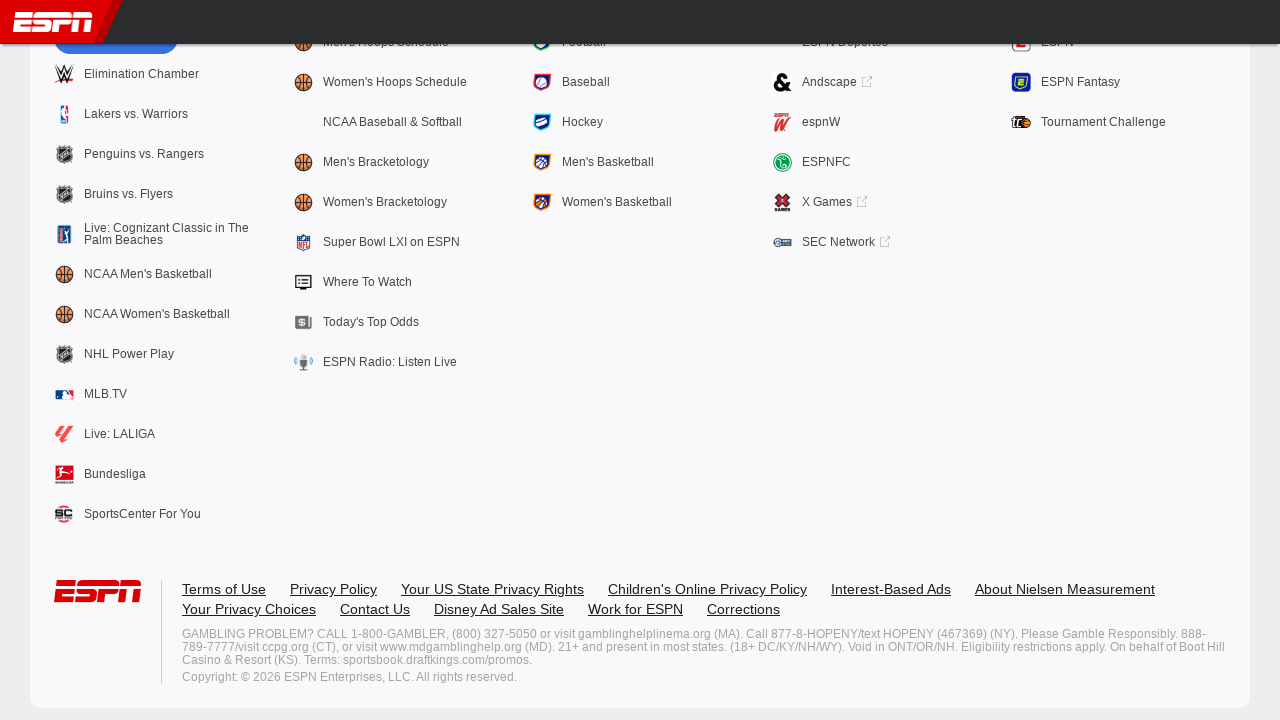

Scrolled down by one viewport height (scroll 18/20)
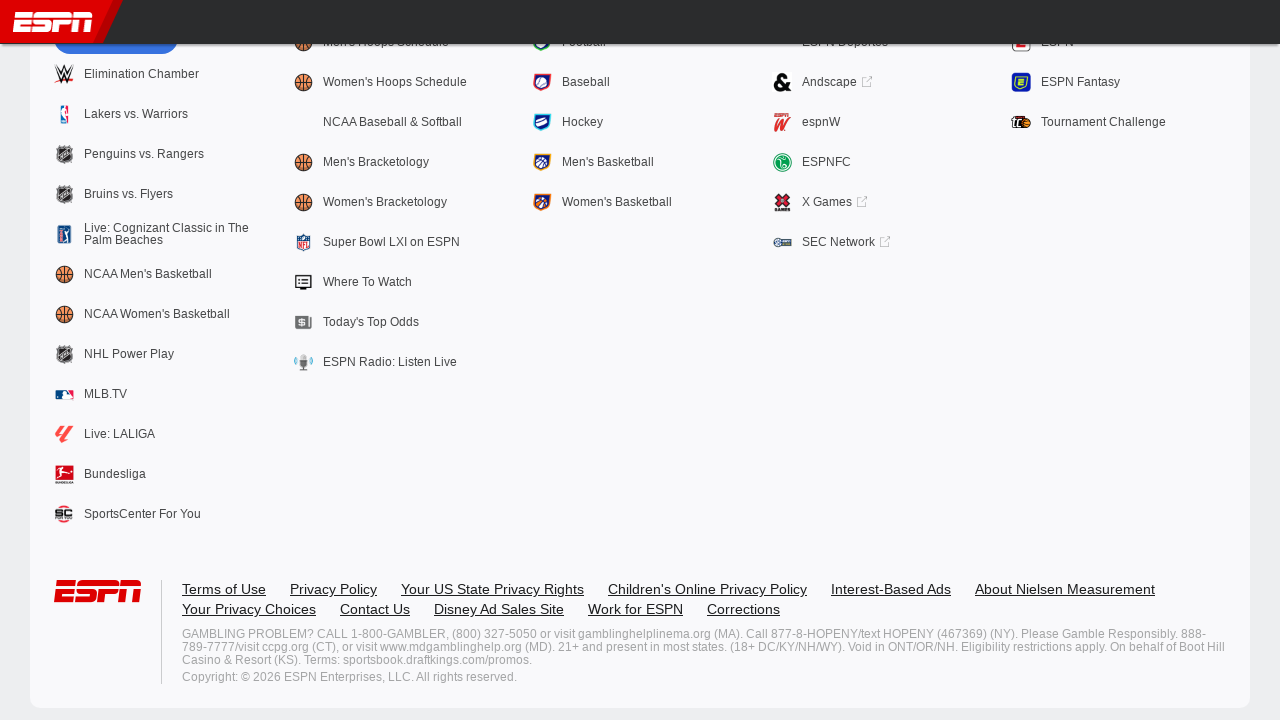

Paused 500ms between scrolls (scroll 18/20)
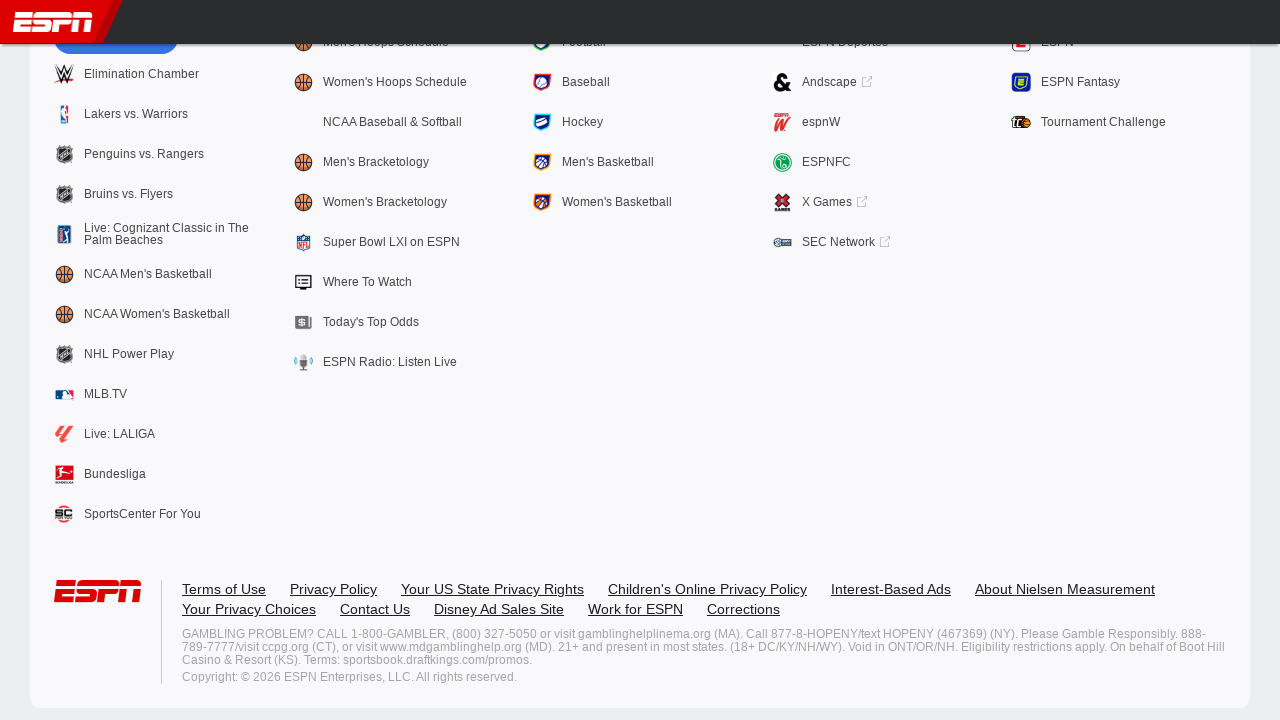

Scrolled down by one viewport height (scroll 19/20)
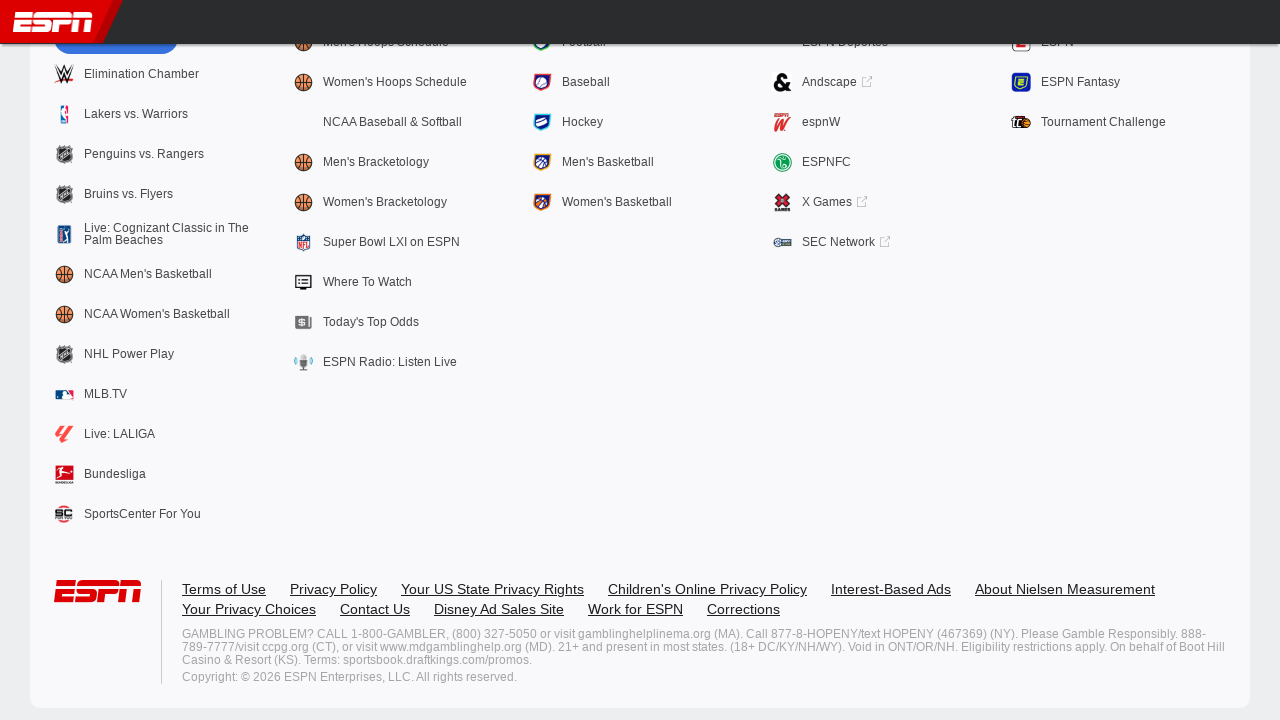

Paused 500ms between scrolls (scroll 19/20)
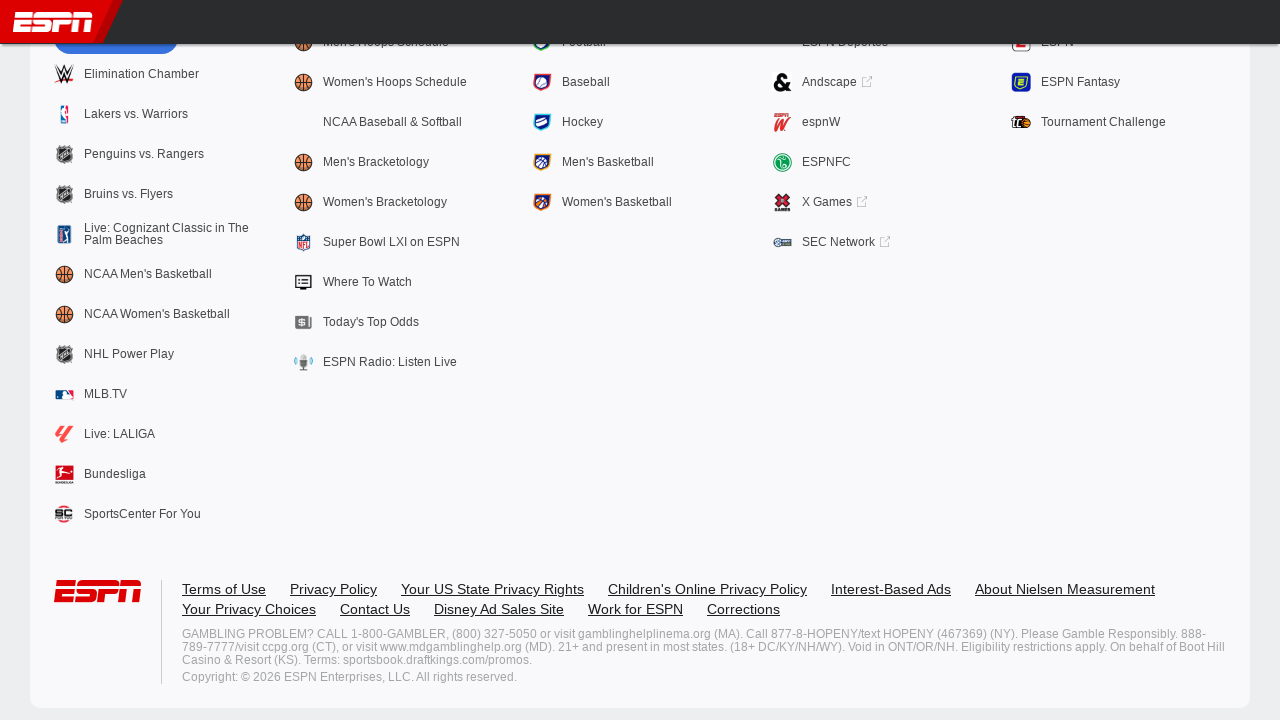

Scrolled down by one viewport height (scroll 20/20)
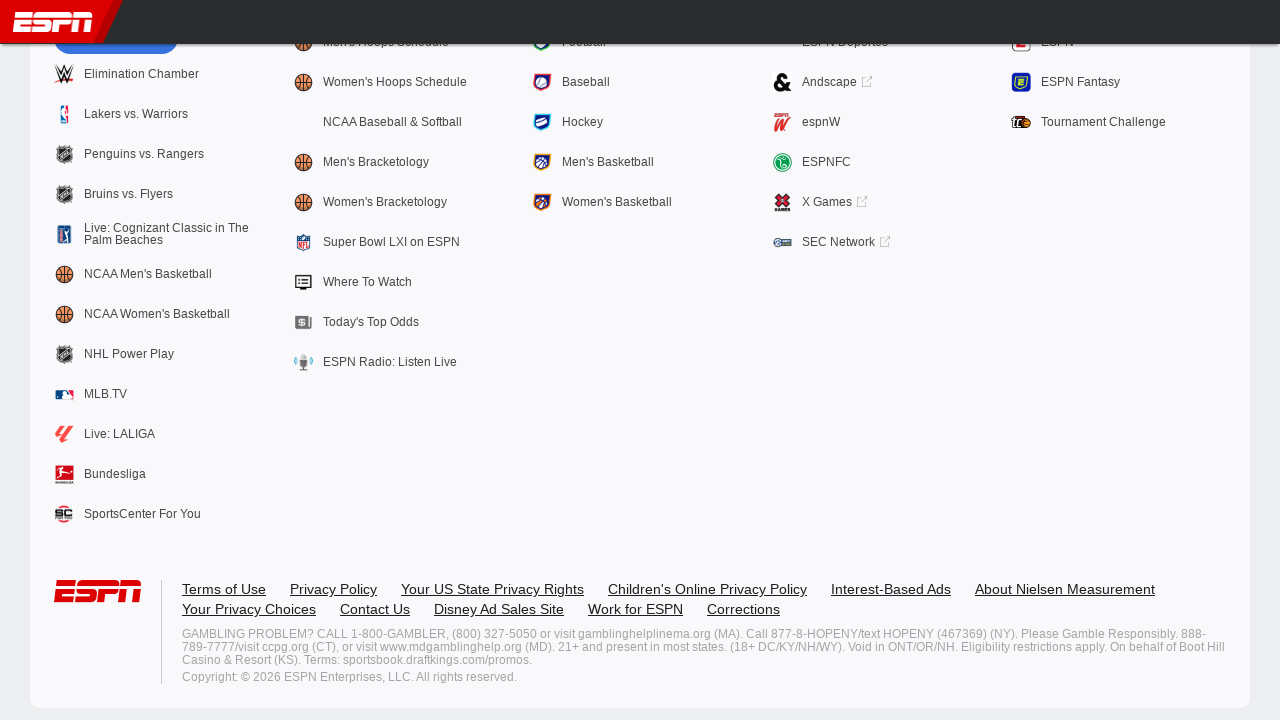

Paused 500ms between scrolls (scroll 20/20)
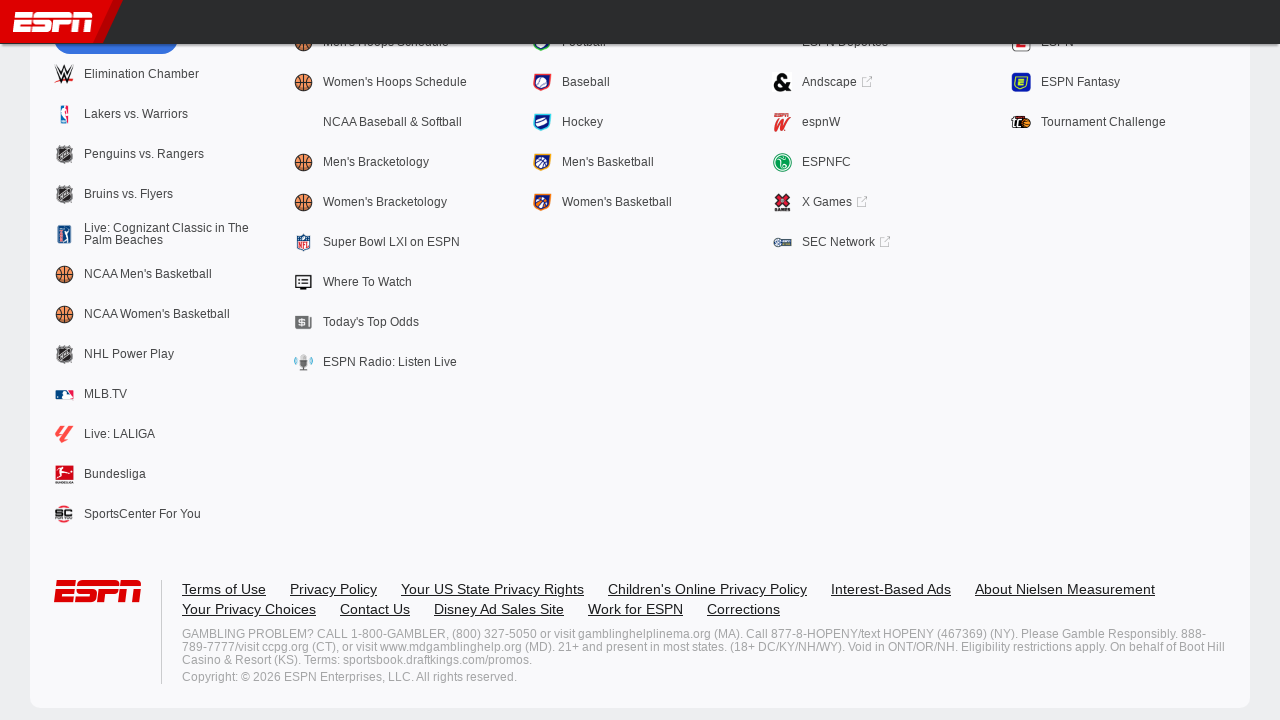

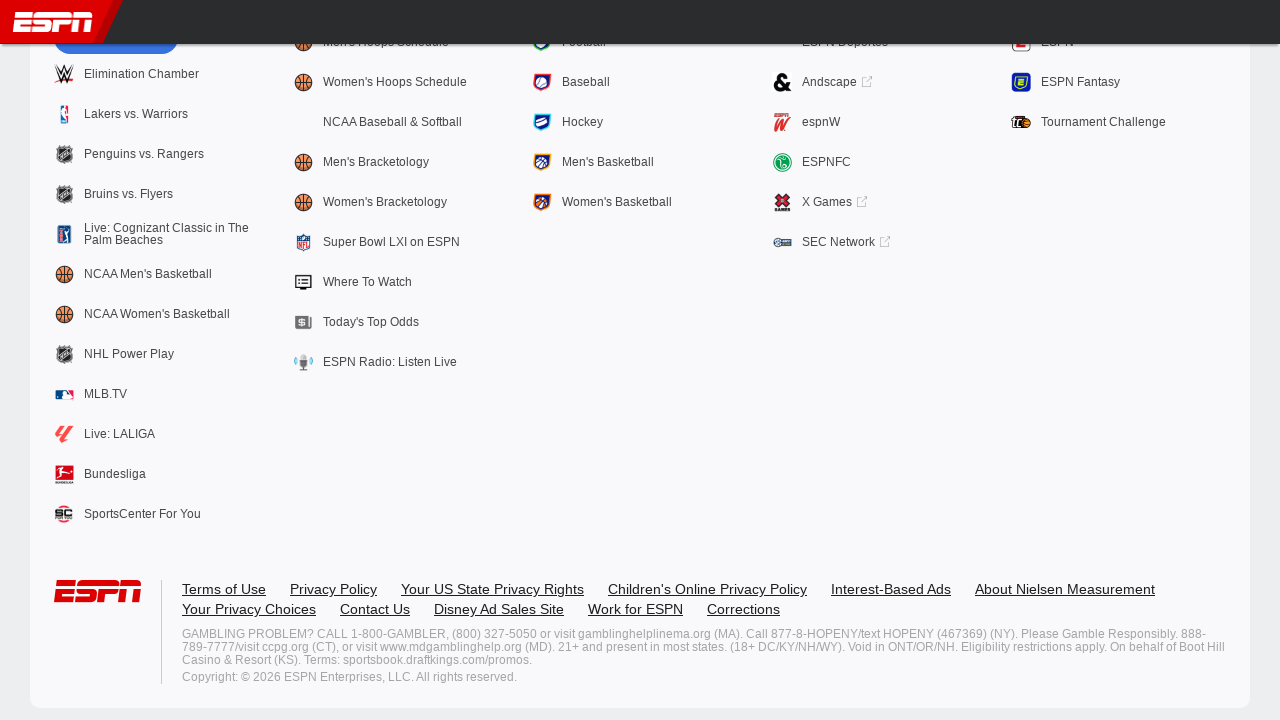